Clicks the start button to begin progress bar animation, monitors progress until it reaches 80%, then clicks to stop

Starting URL: https://demoqa.com/progress-bar

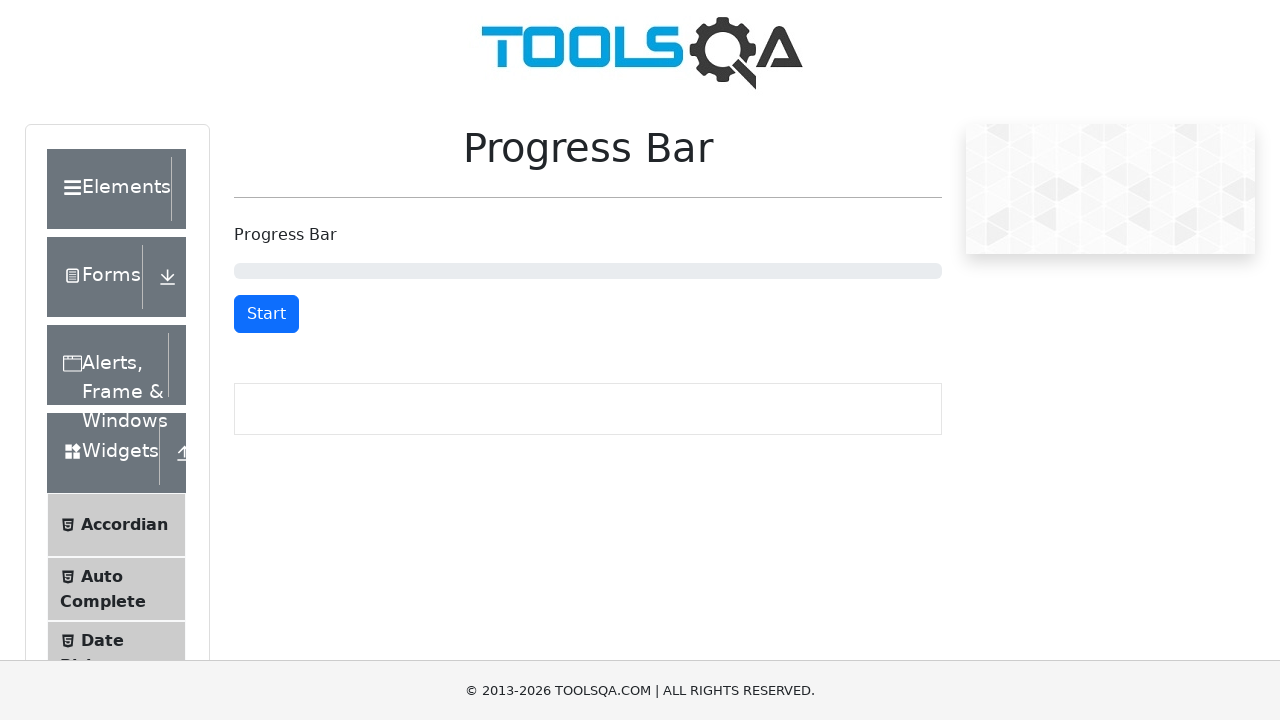

Navigated to progress bar demo page
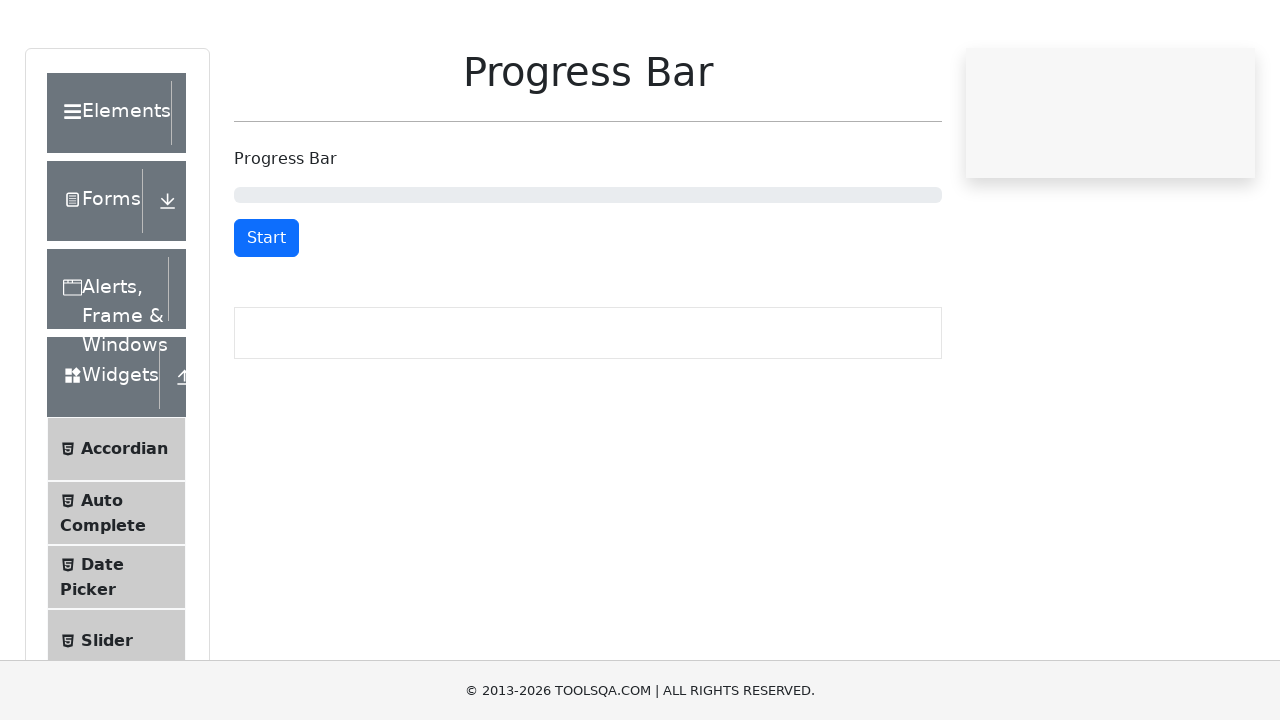

Clicked start button to begin progress bar animation at (266, 314) on #startStopButton
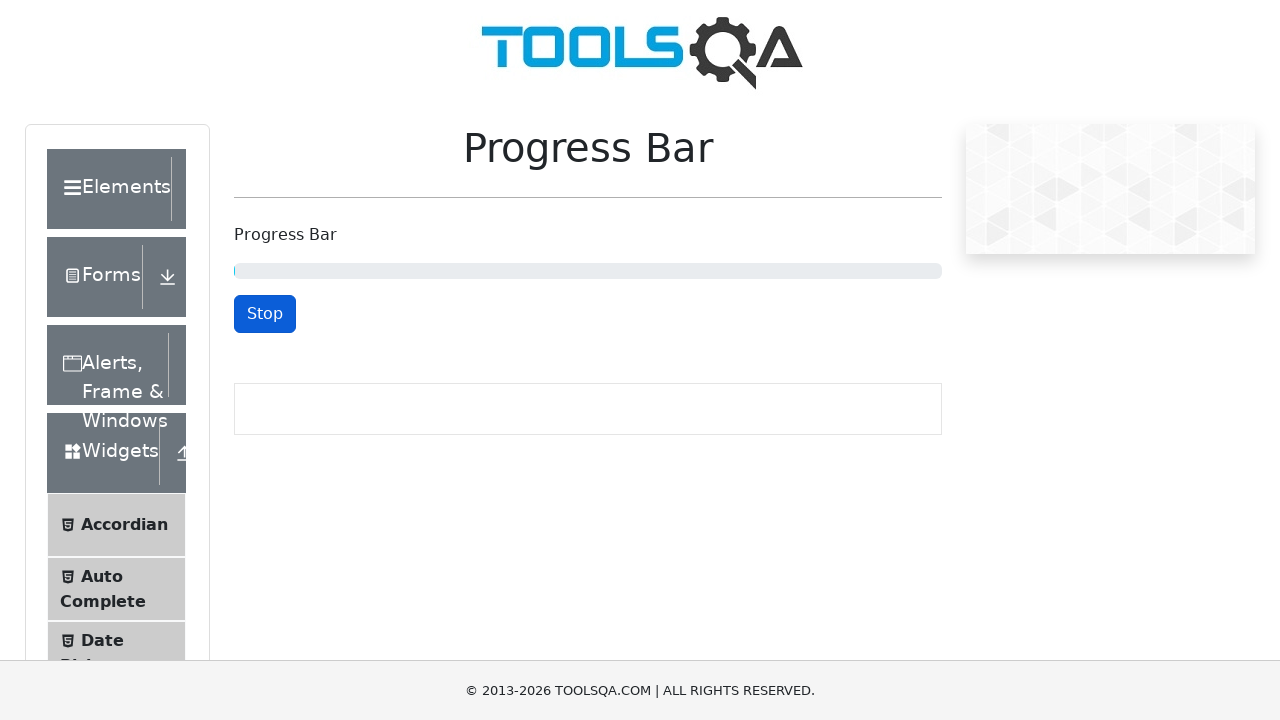

Progress bar value monitored: 3%
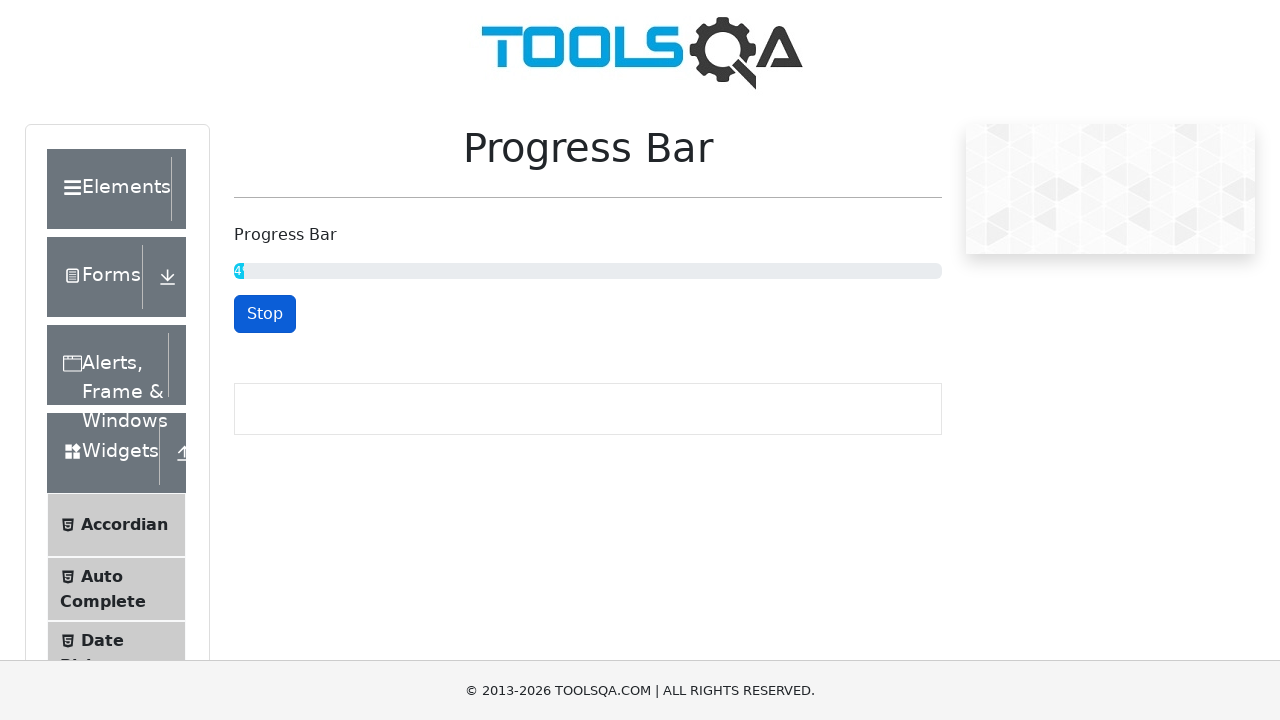

Progress bar value monitored: 6%
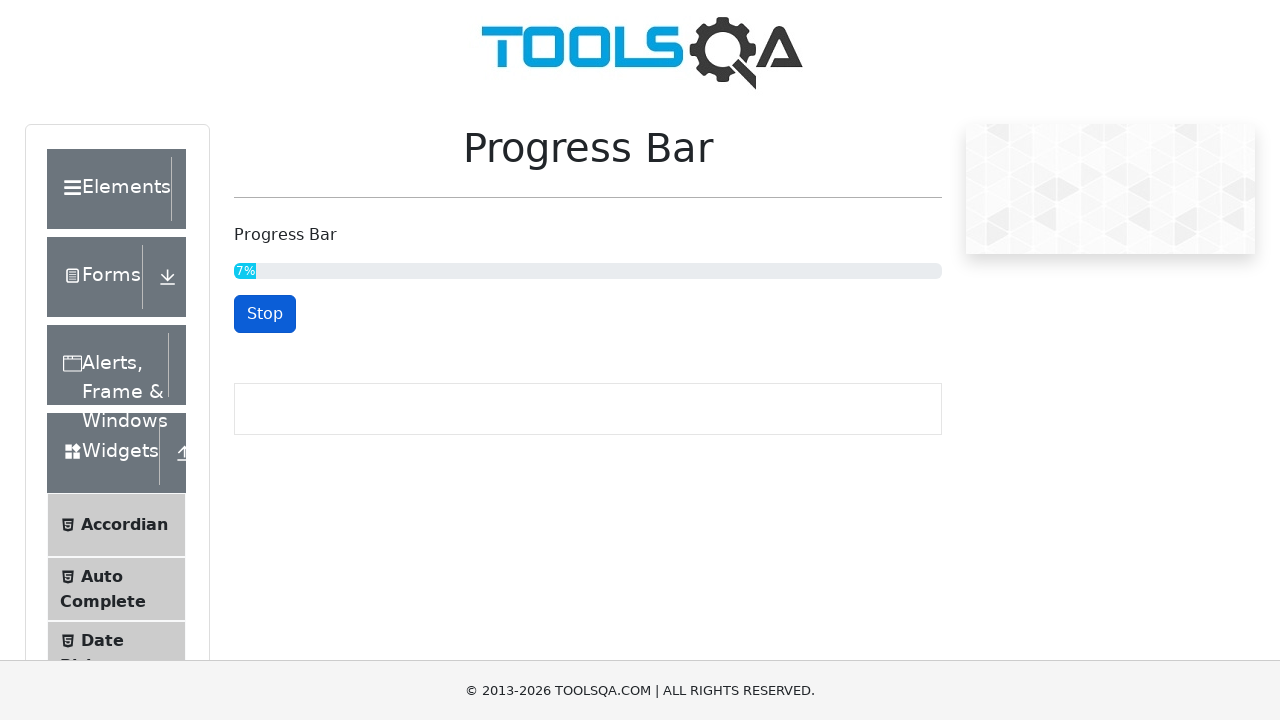

Progress bar value monitored: 8%
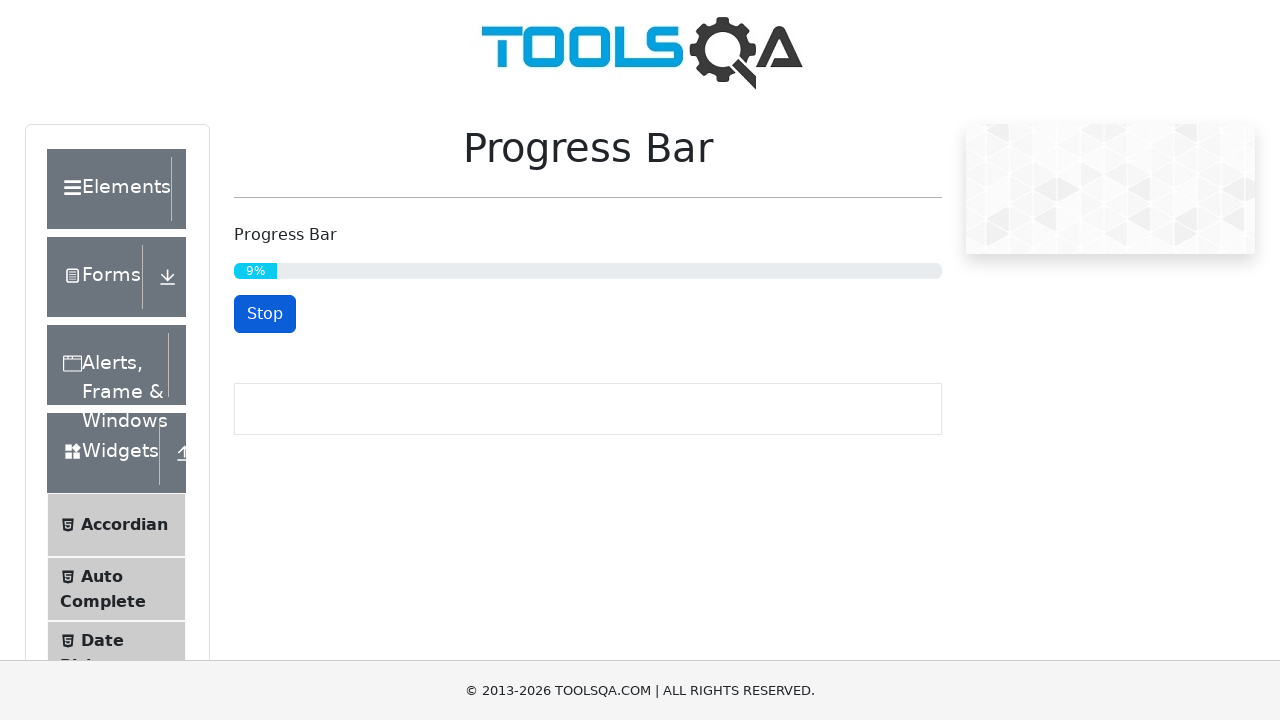

Progress bar value monitored: 12%
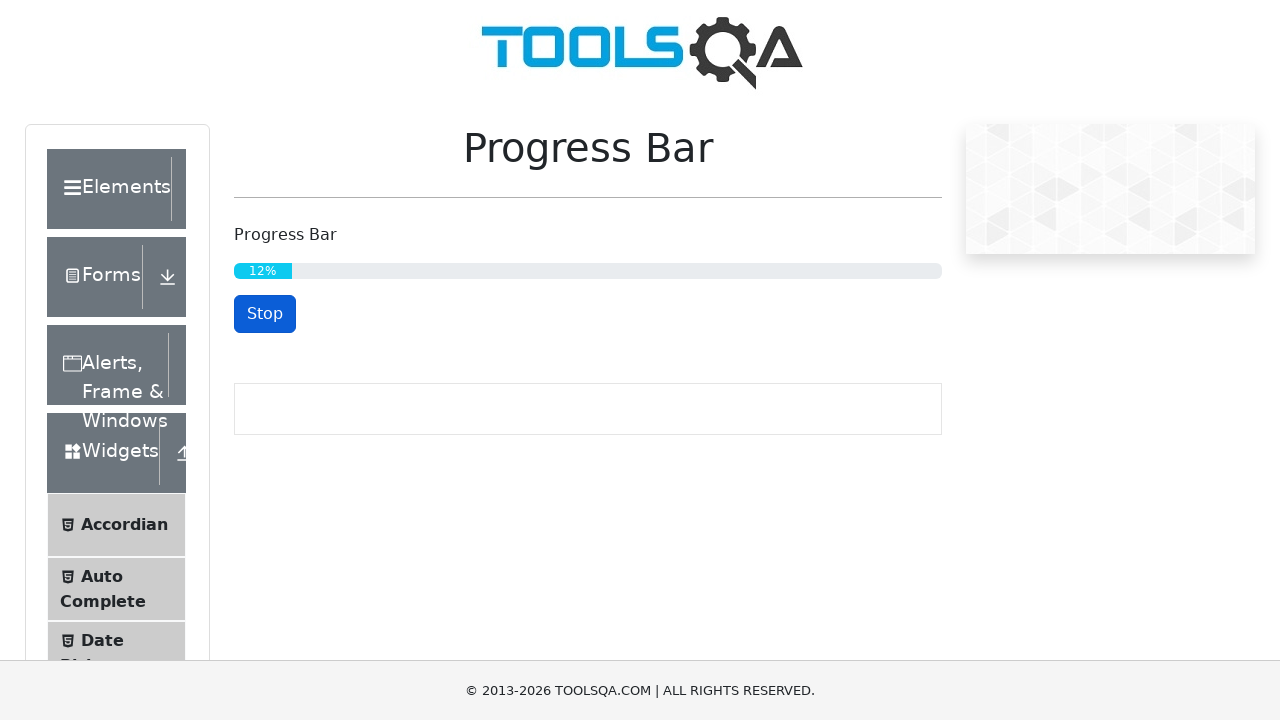

Progress bar value monitored: 14%
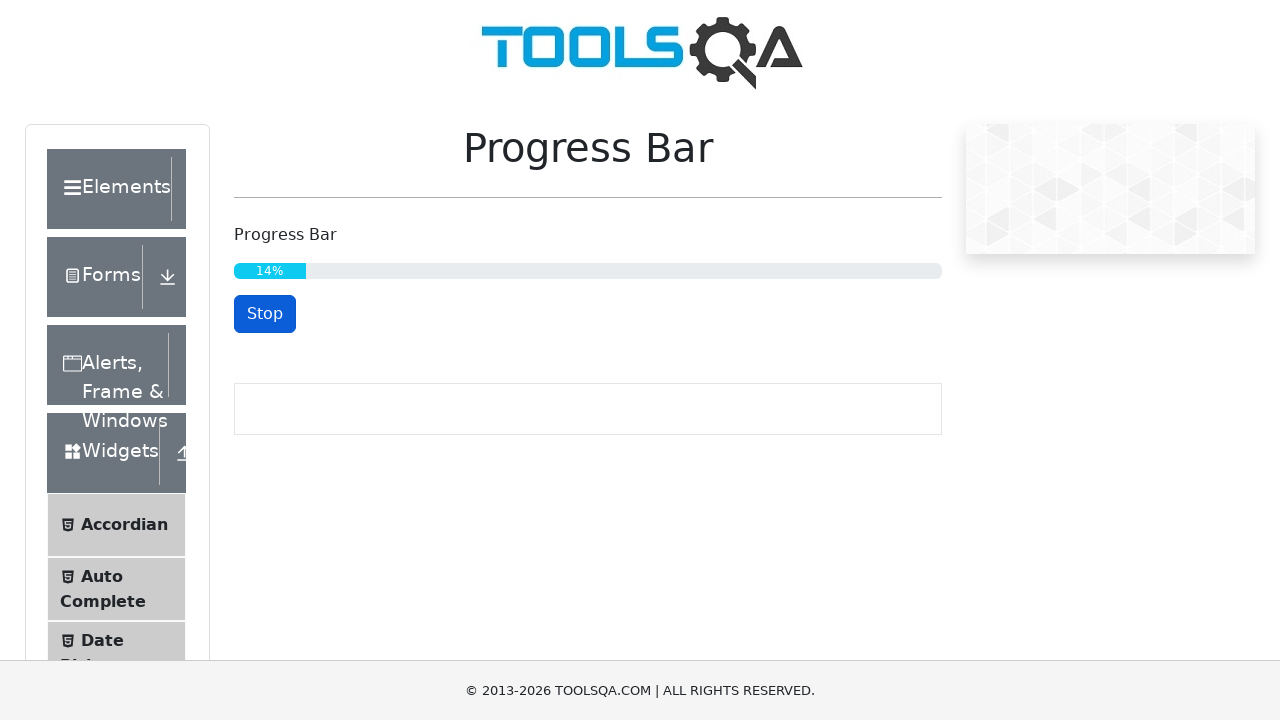

Progress bar value monitored: 16%
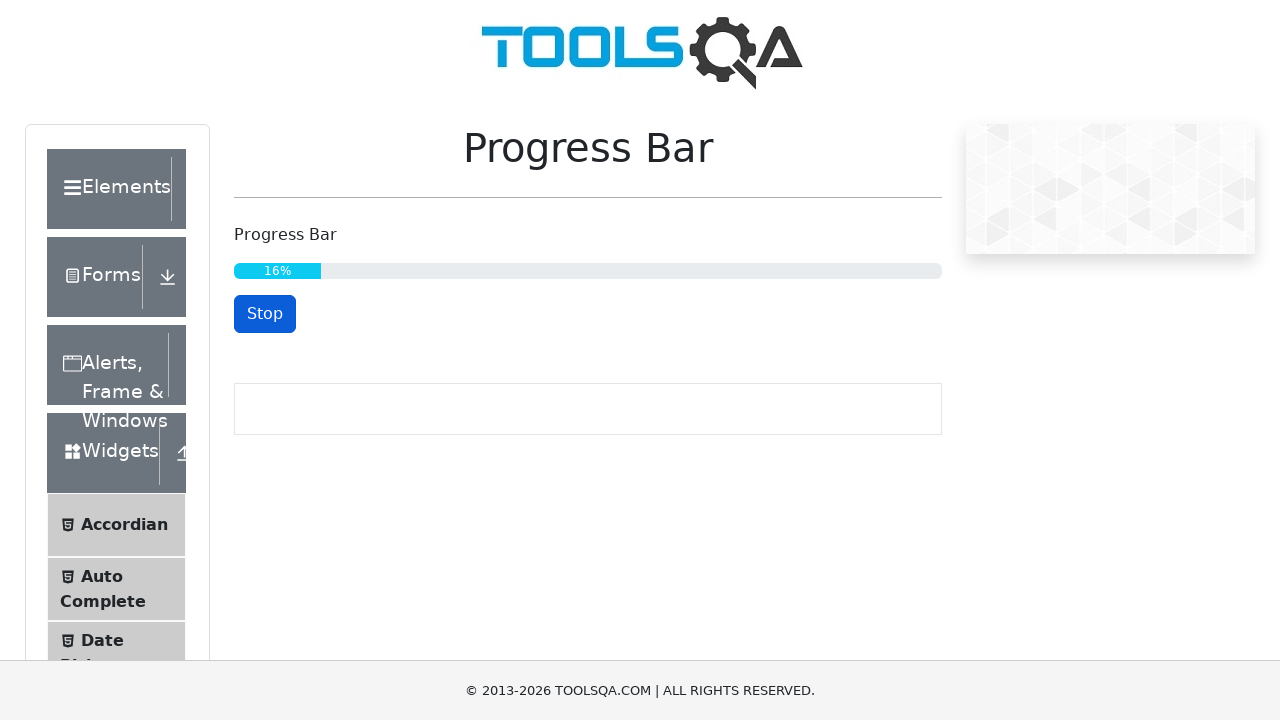

Progress bar value monitored: 18%
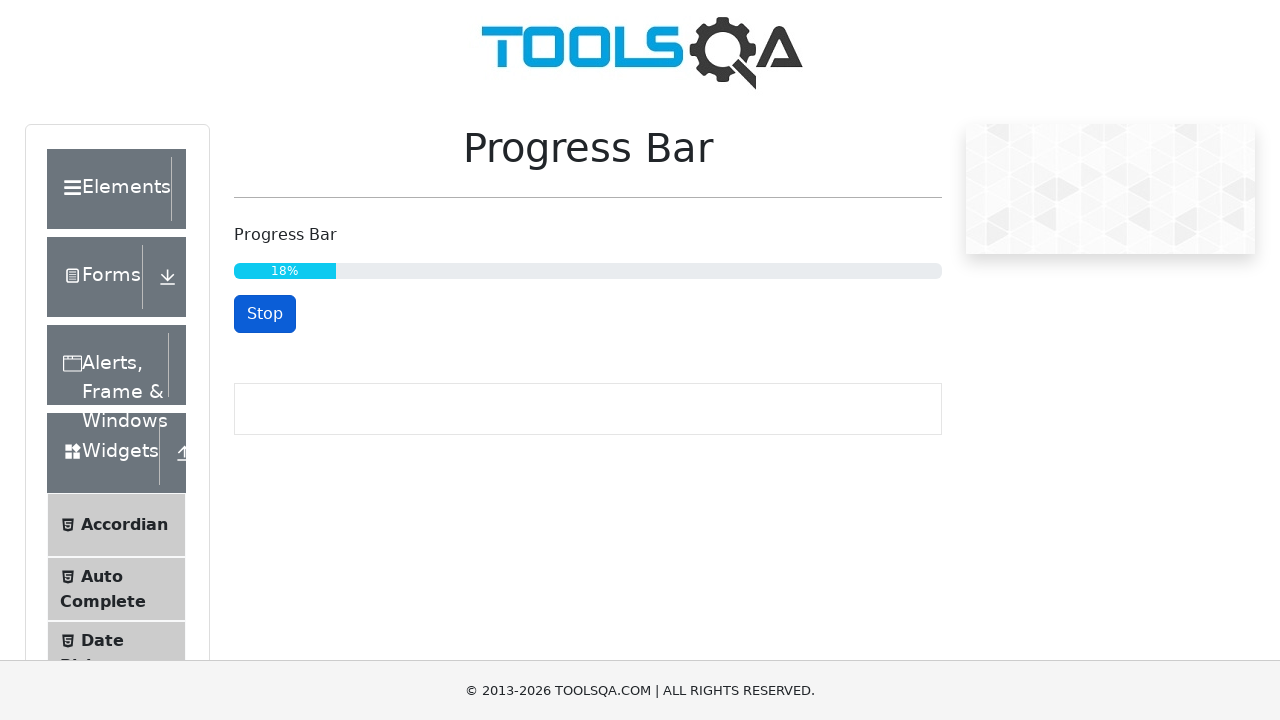

Progress bar value monitored: 21%
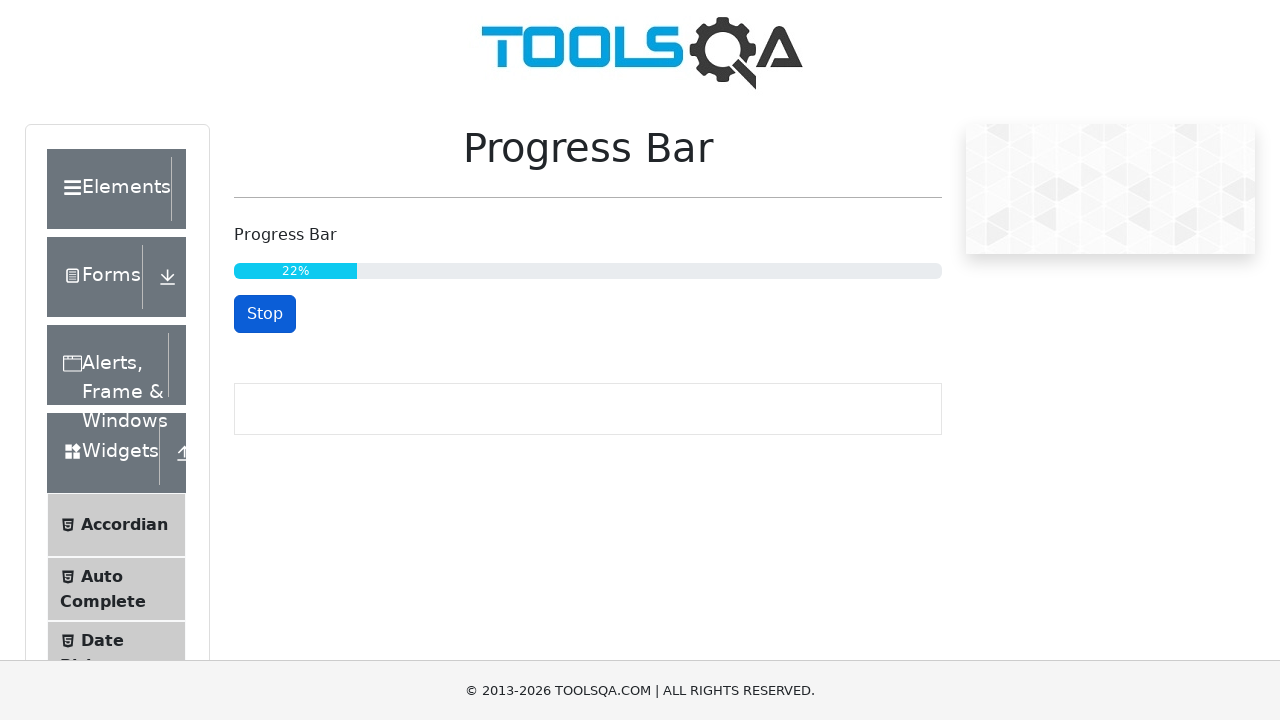

Progress bar value monitored: 23%
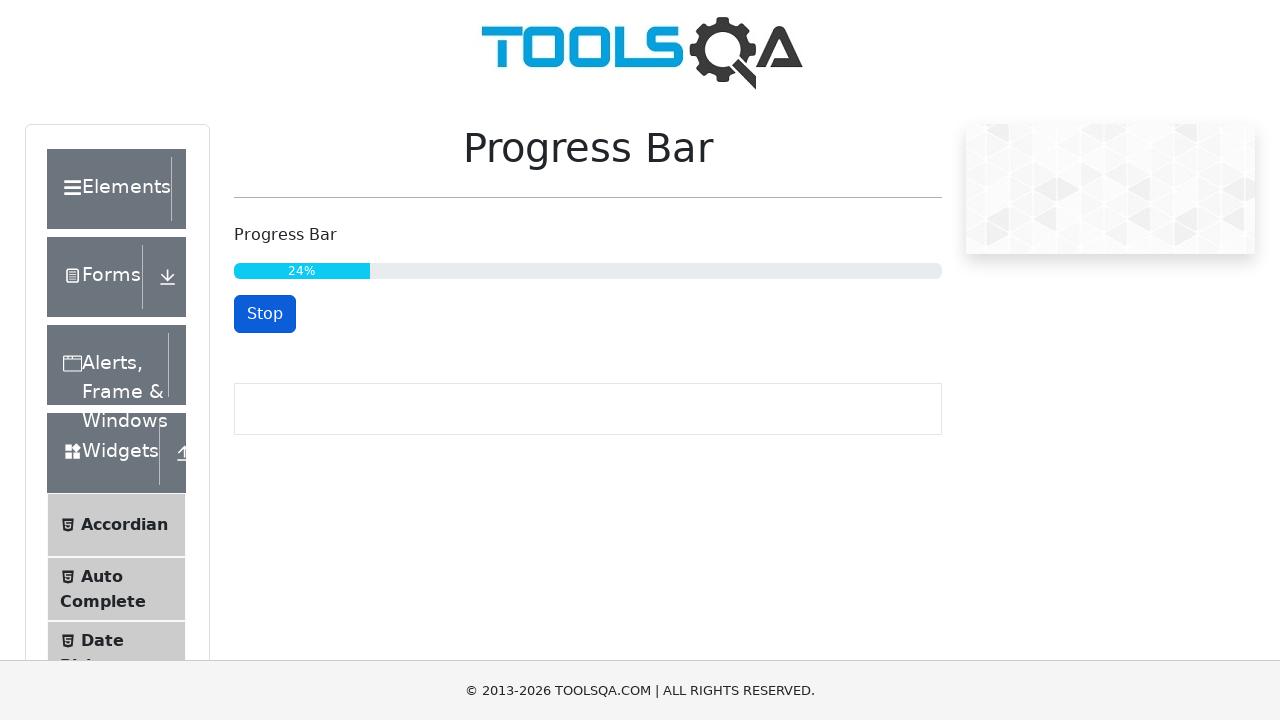

Progress bar value monitored: 25%
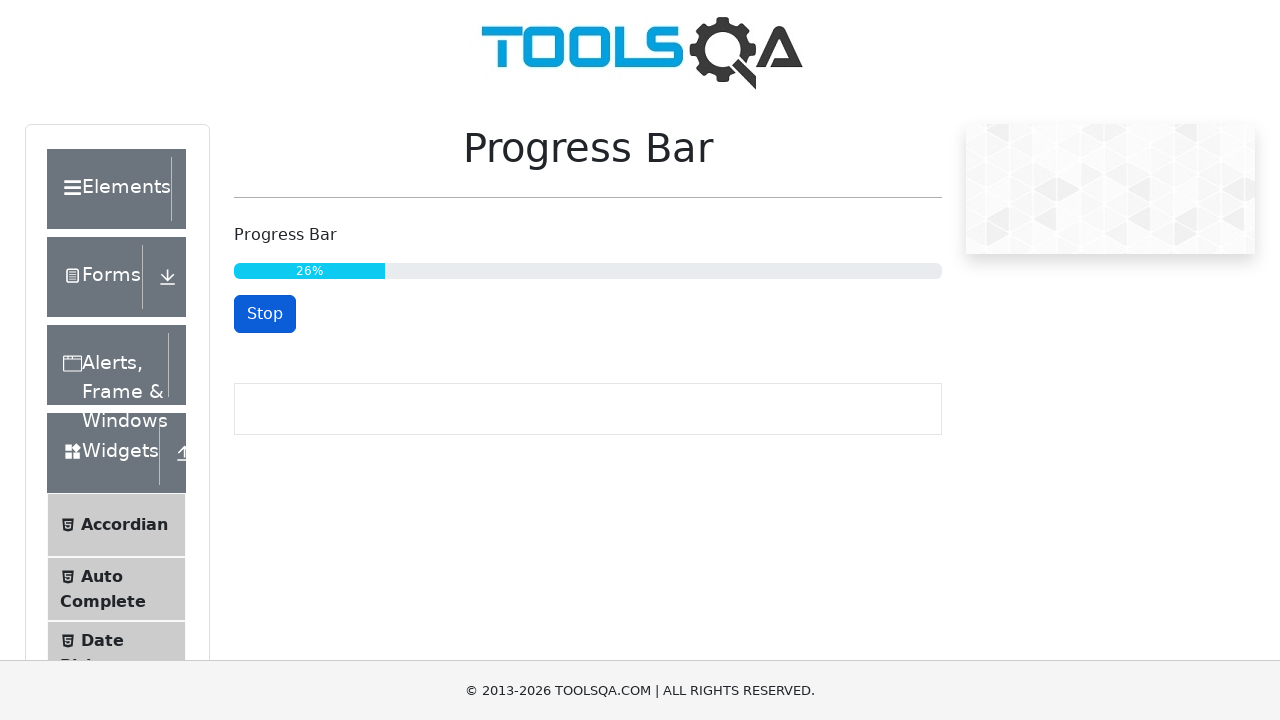

Progress bar value monitored: 27%
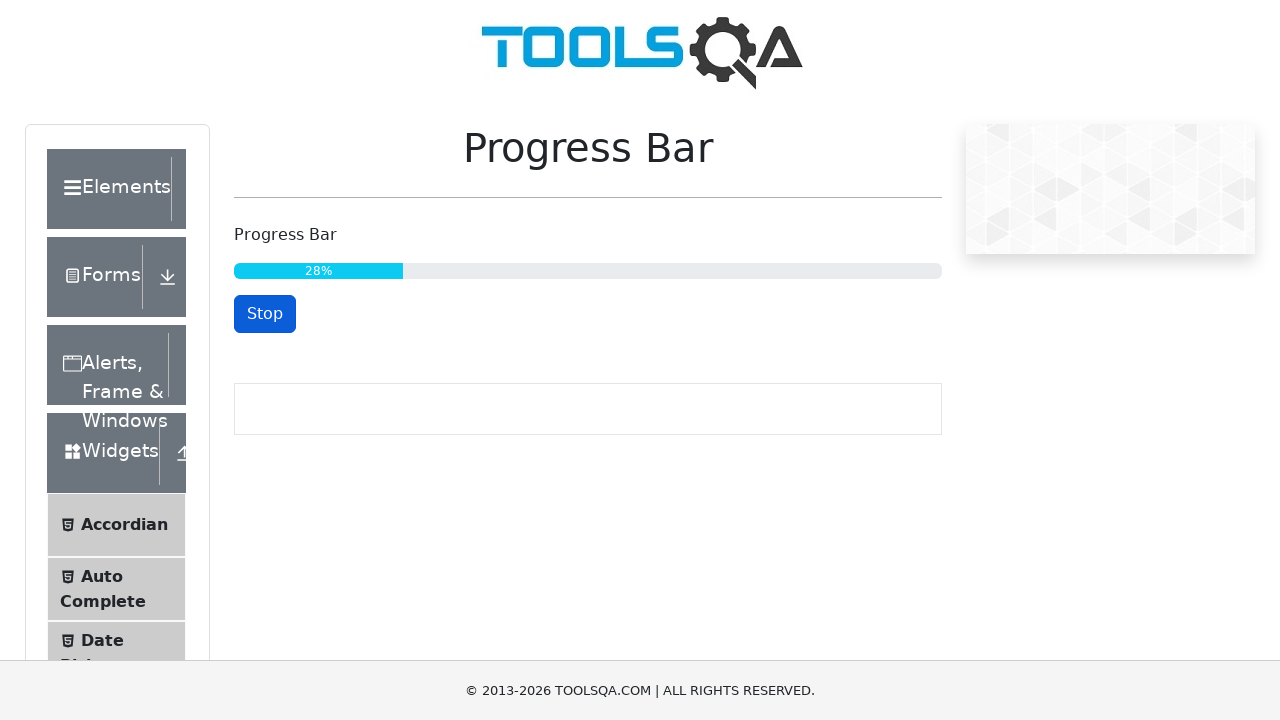

Progress bar value monitored: 30%
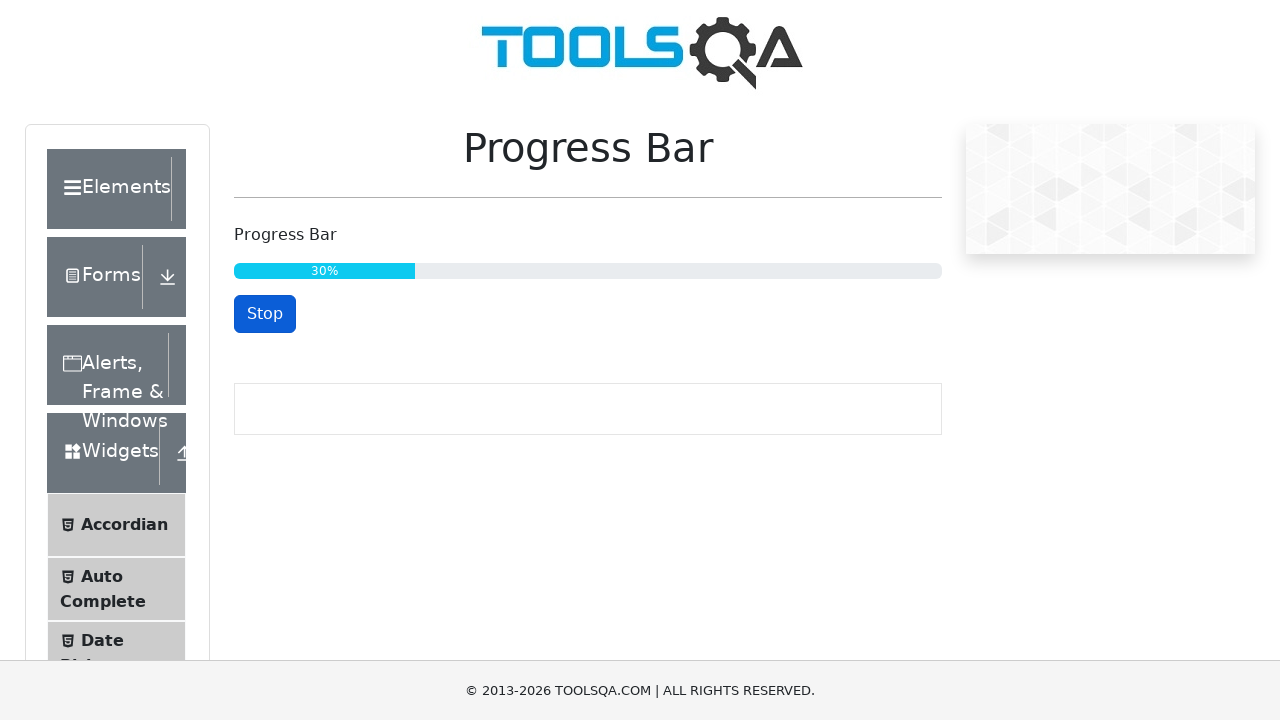

Progress bar value monitored: 31%
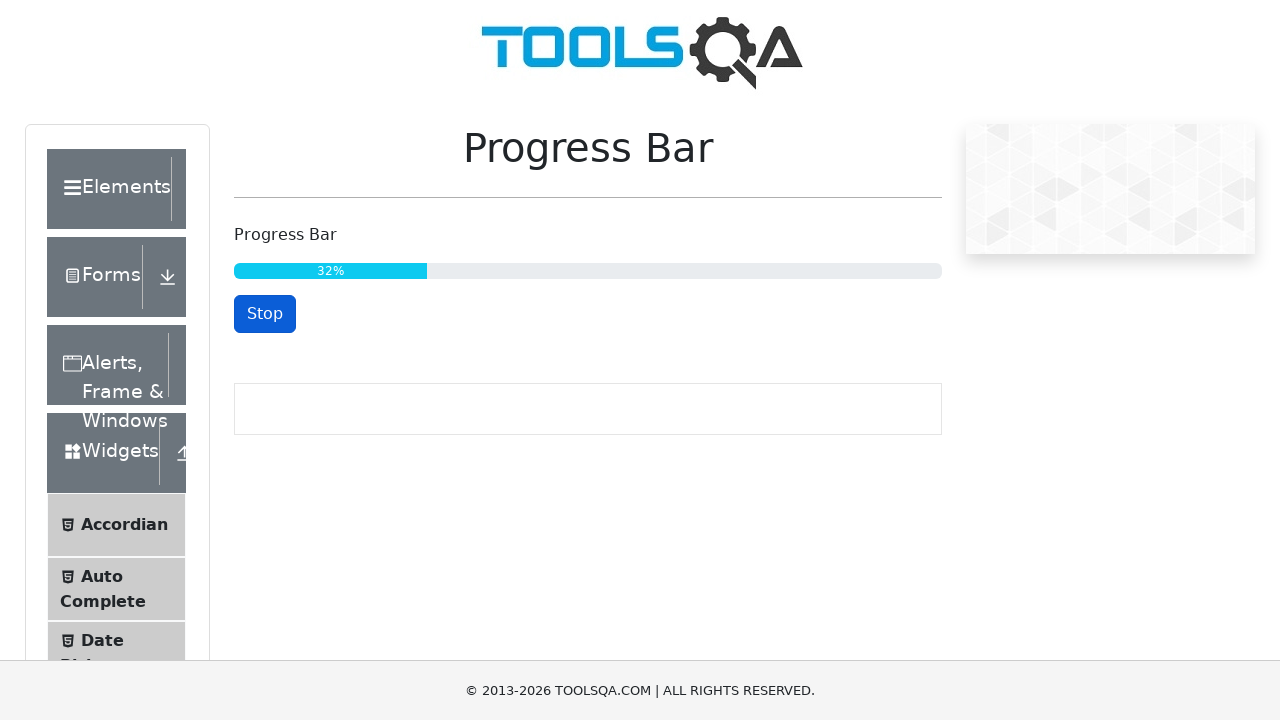

Progress bar value monitored: 33%
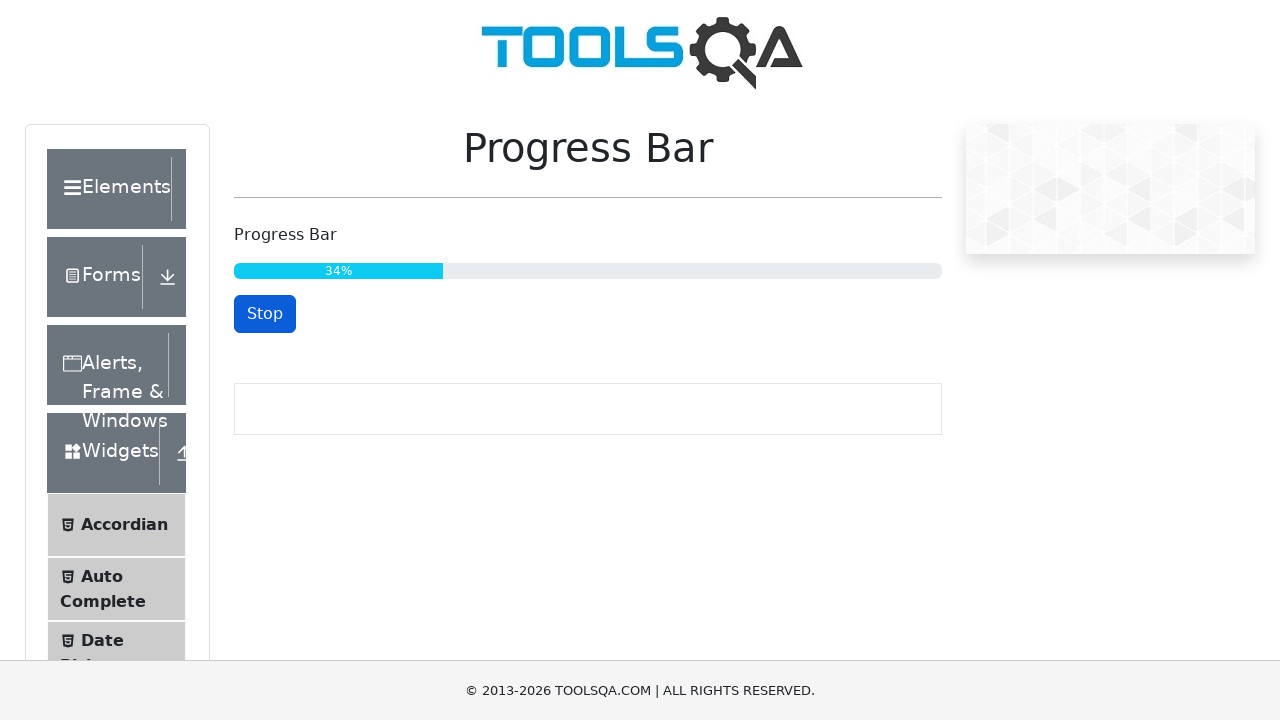

Progress bar value monitored: 36%
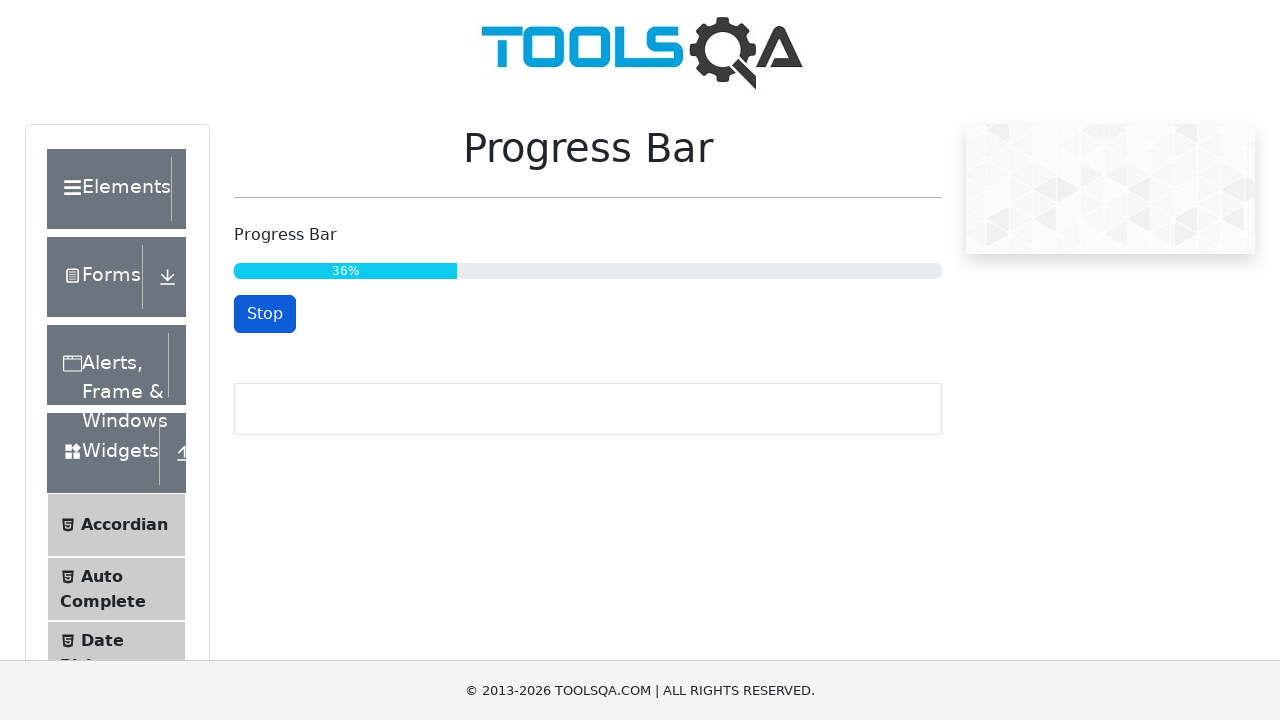

Progress bar value monitored: 38%
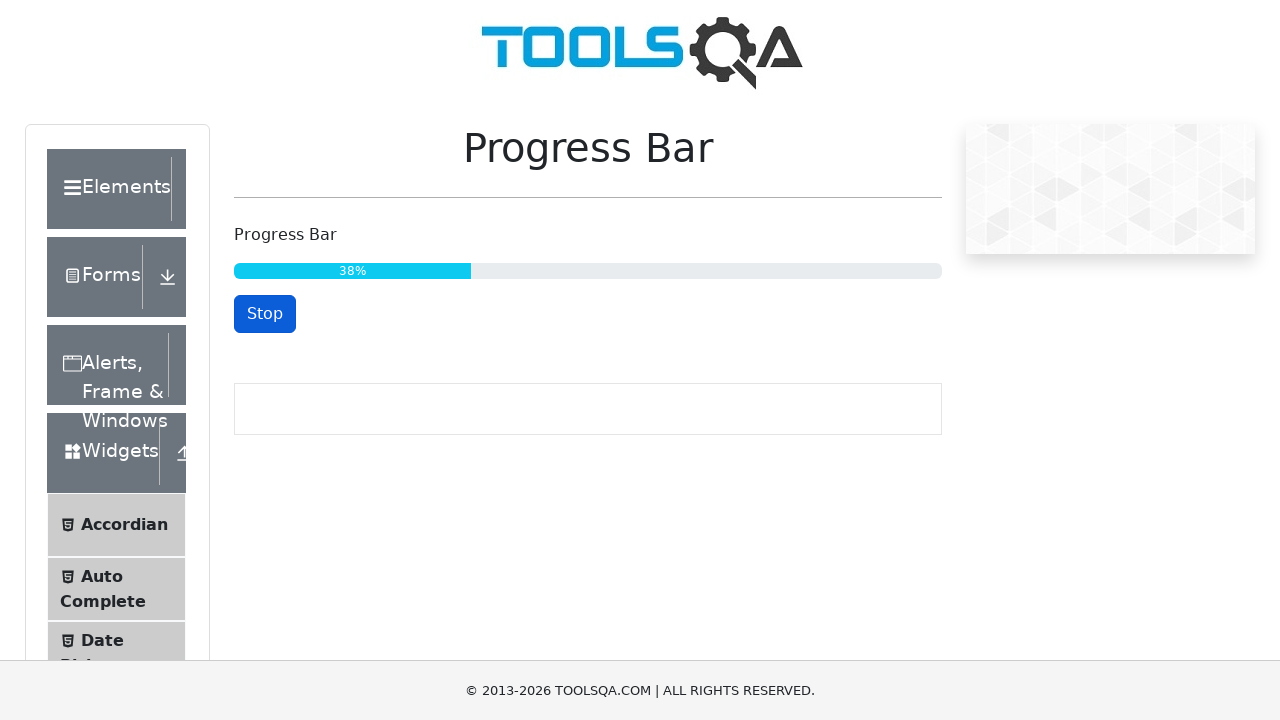

Progress bar value monitored: 40%
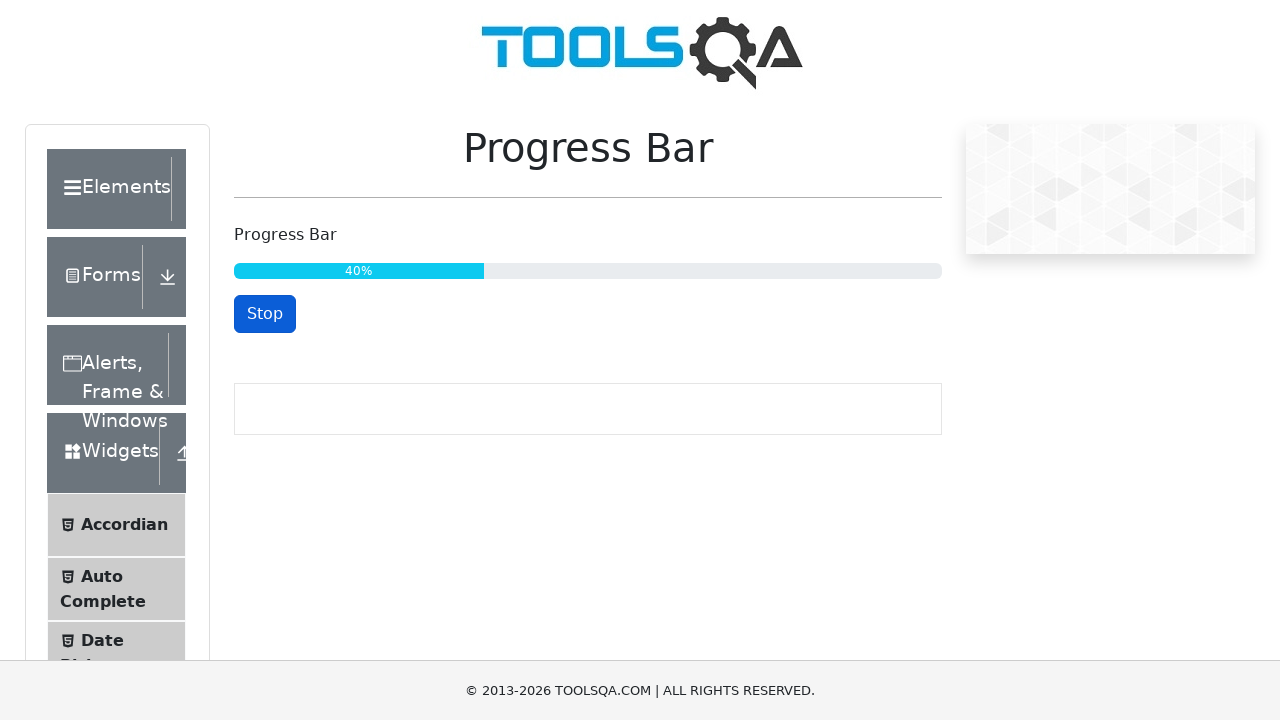

Progress bar value monitored: 42%
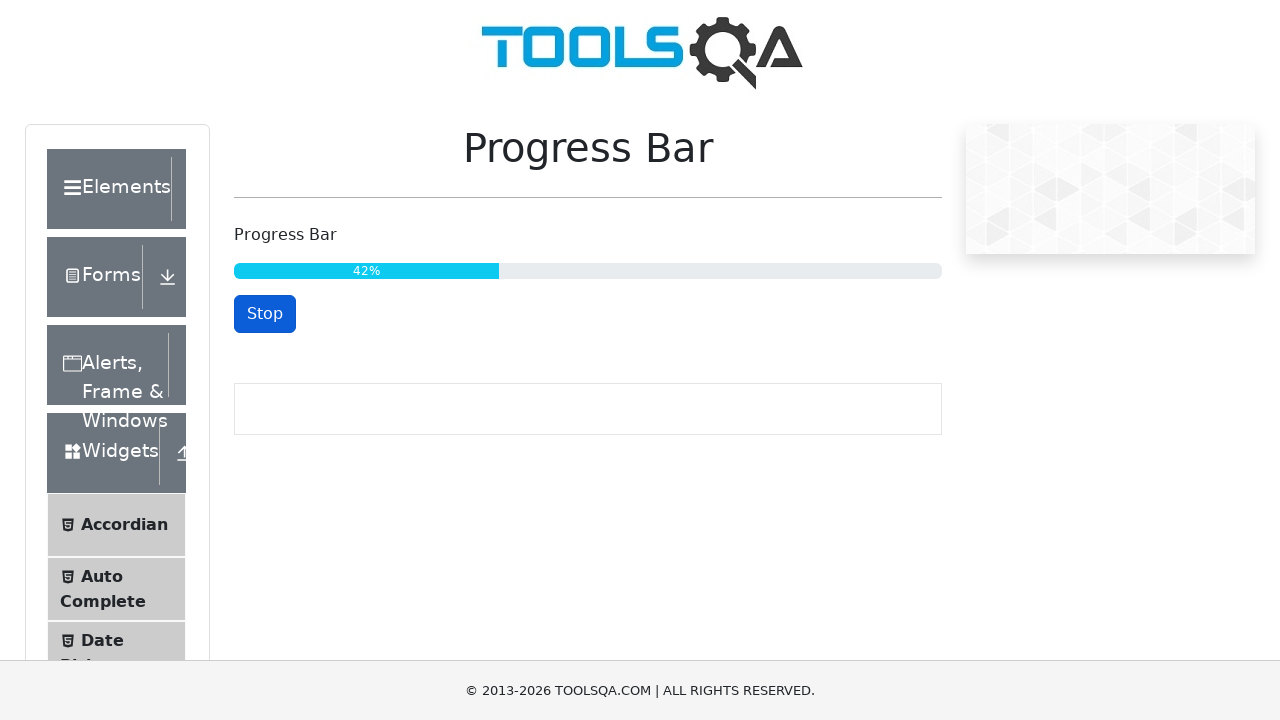

Progress bar value monitored: 44%
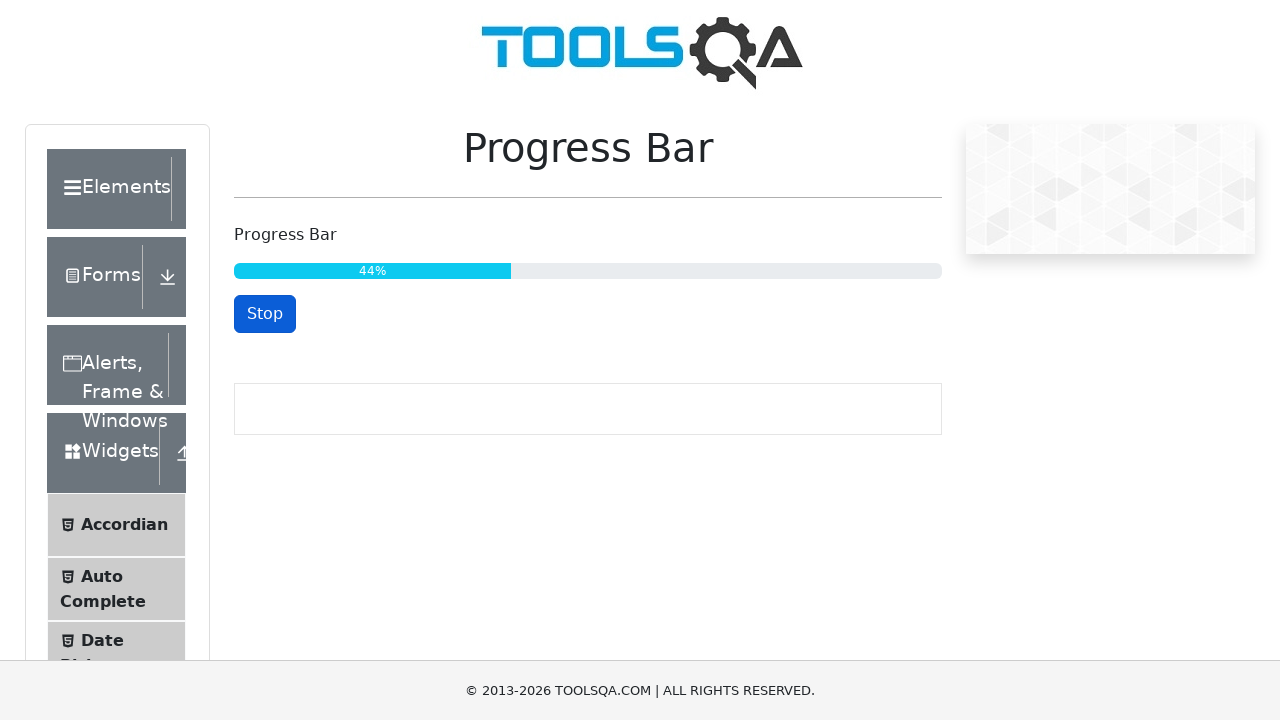

Progress bar value monitored: 46%
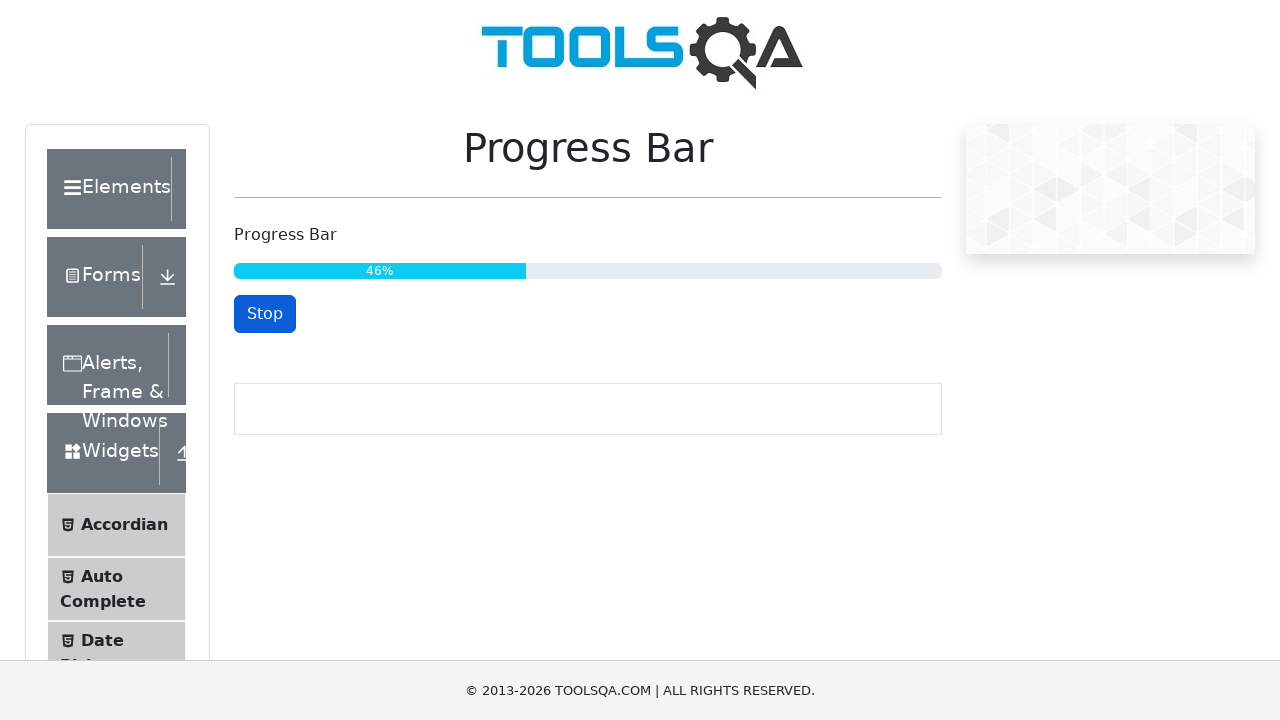

Progress bar value monitored: 48%
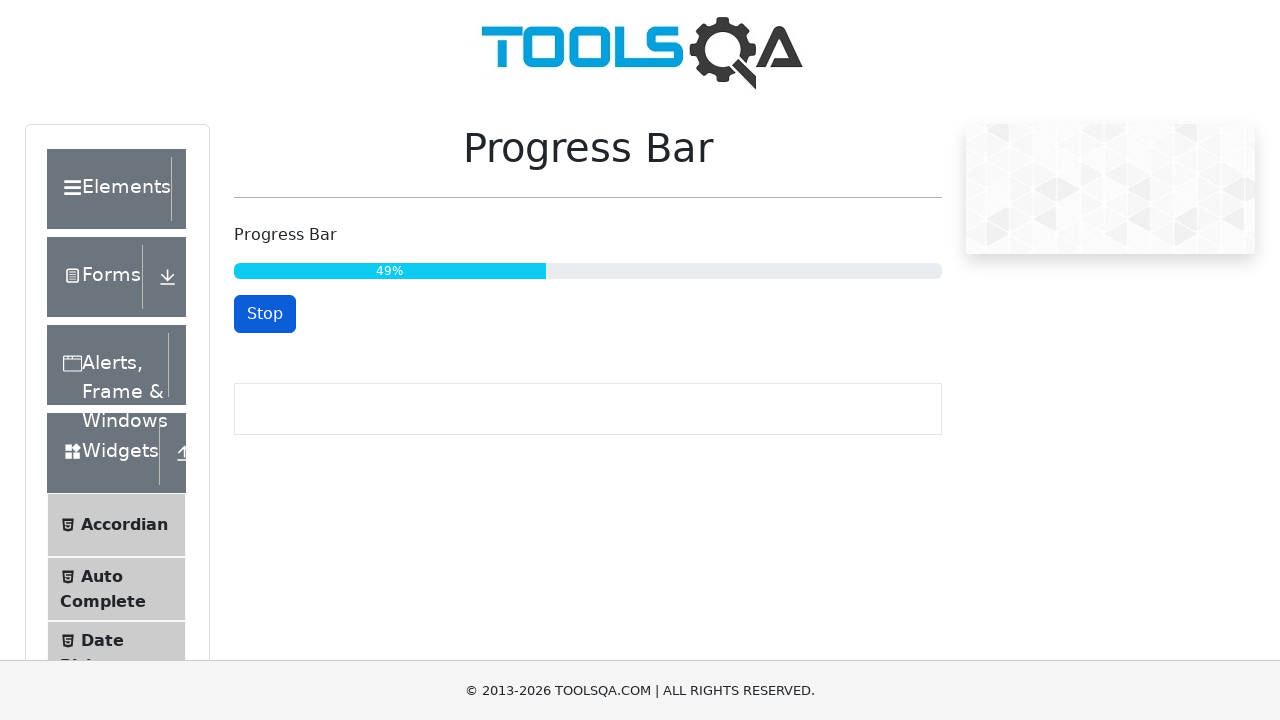

Progress bar value monitored: 50%
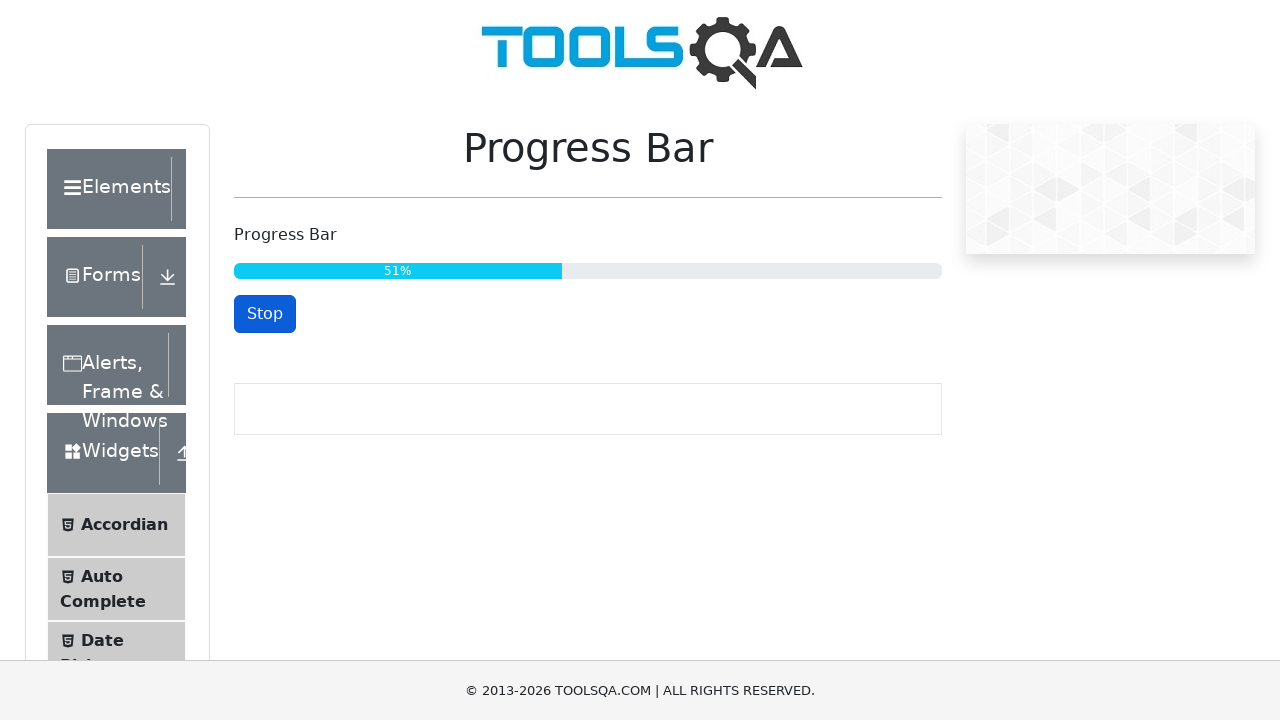

Progress bar value monitored: 52%
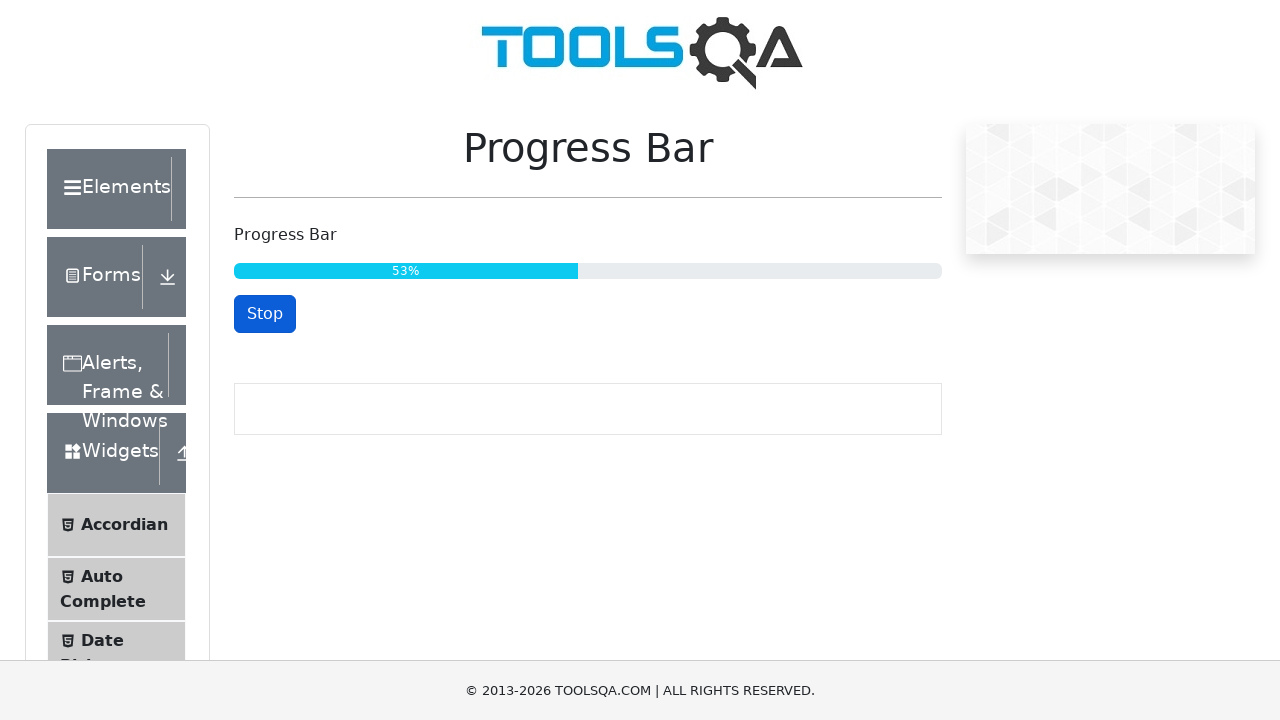

Progress bar value monitored: 55%
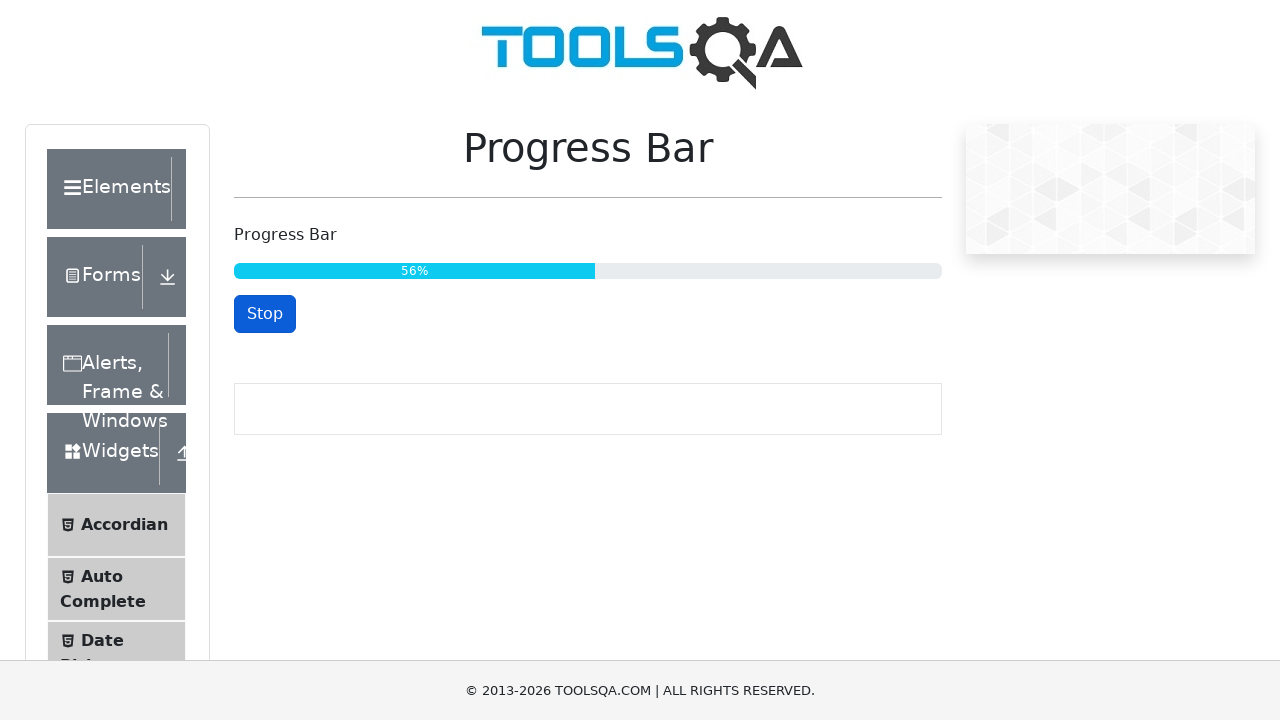

Progress bar value monitored: 57%
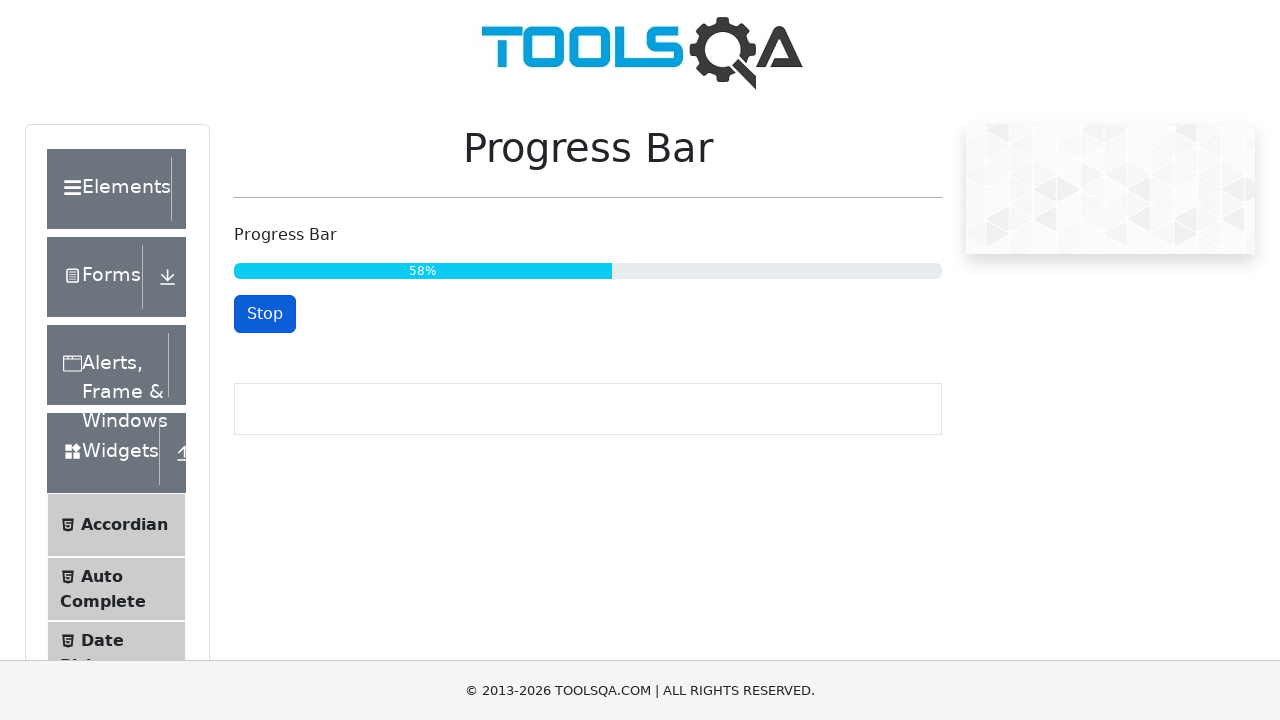

Progress bar value monitored: 60%
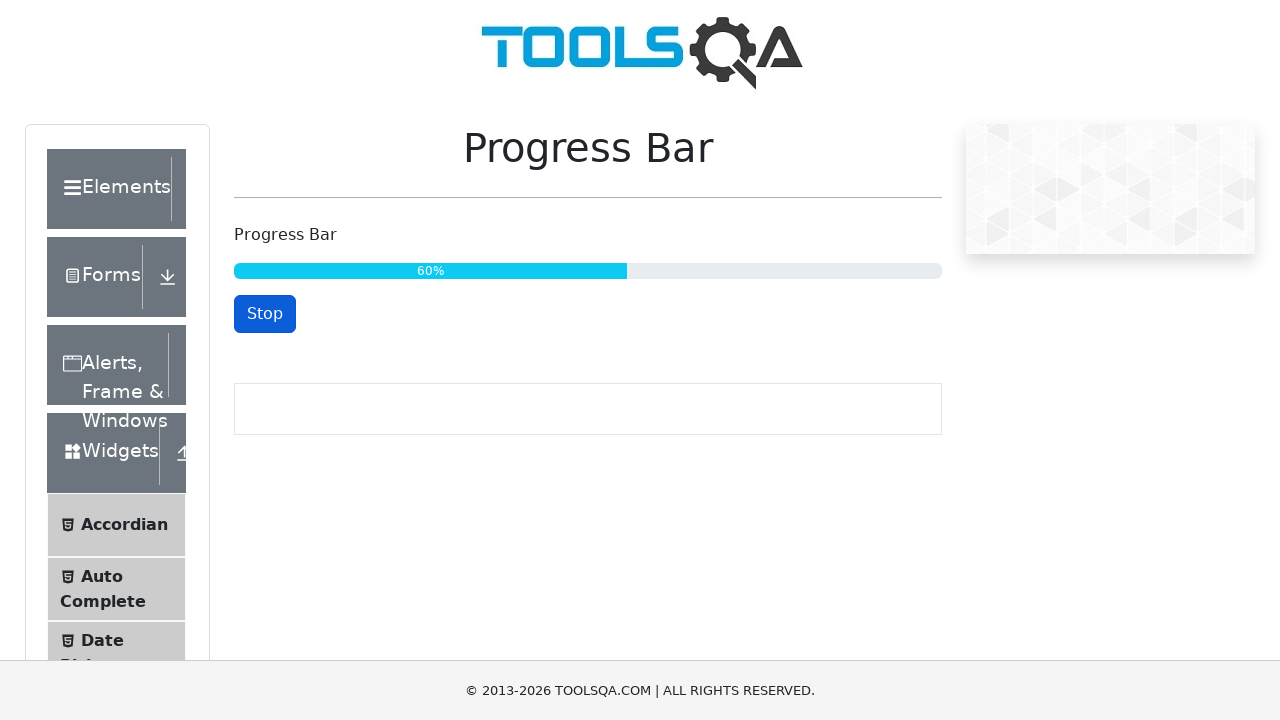

Progress bar value monitored: 62%
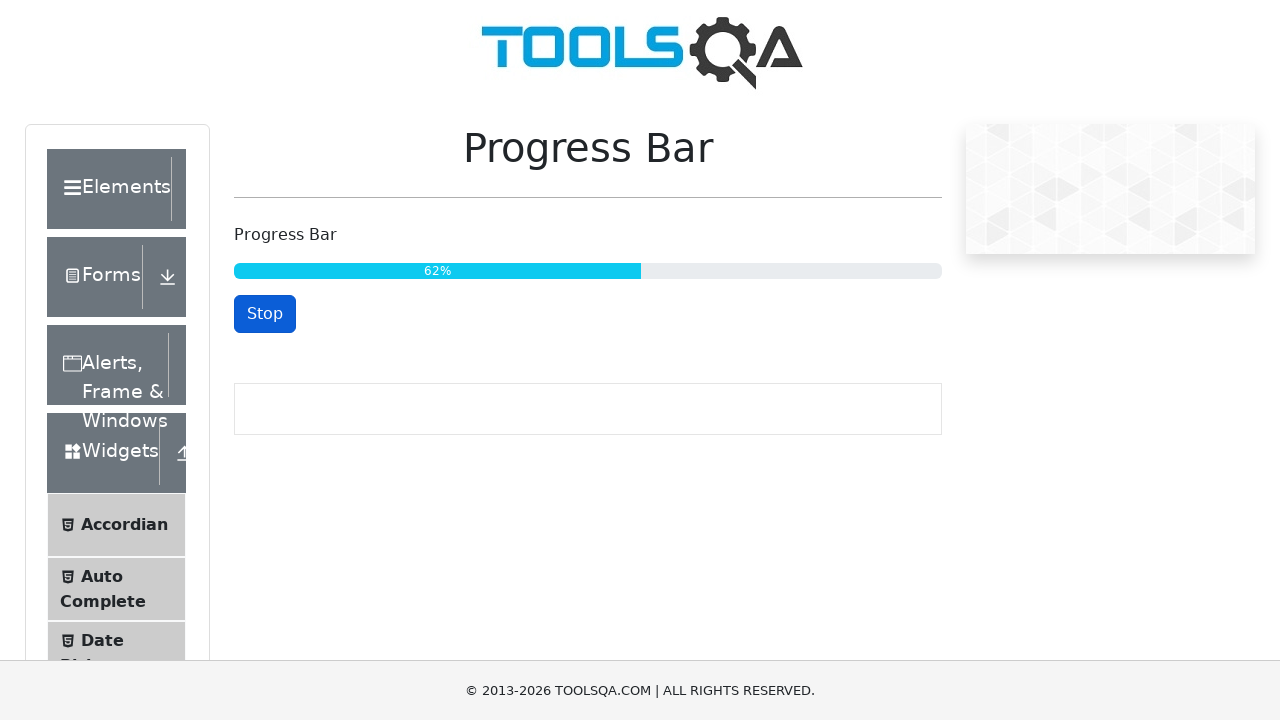

Progress bar value monitored: 64%
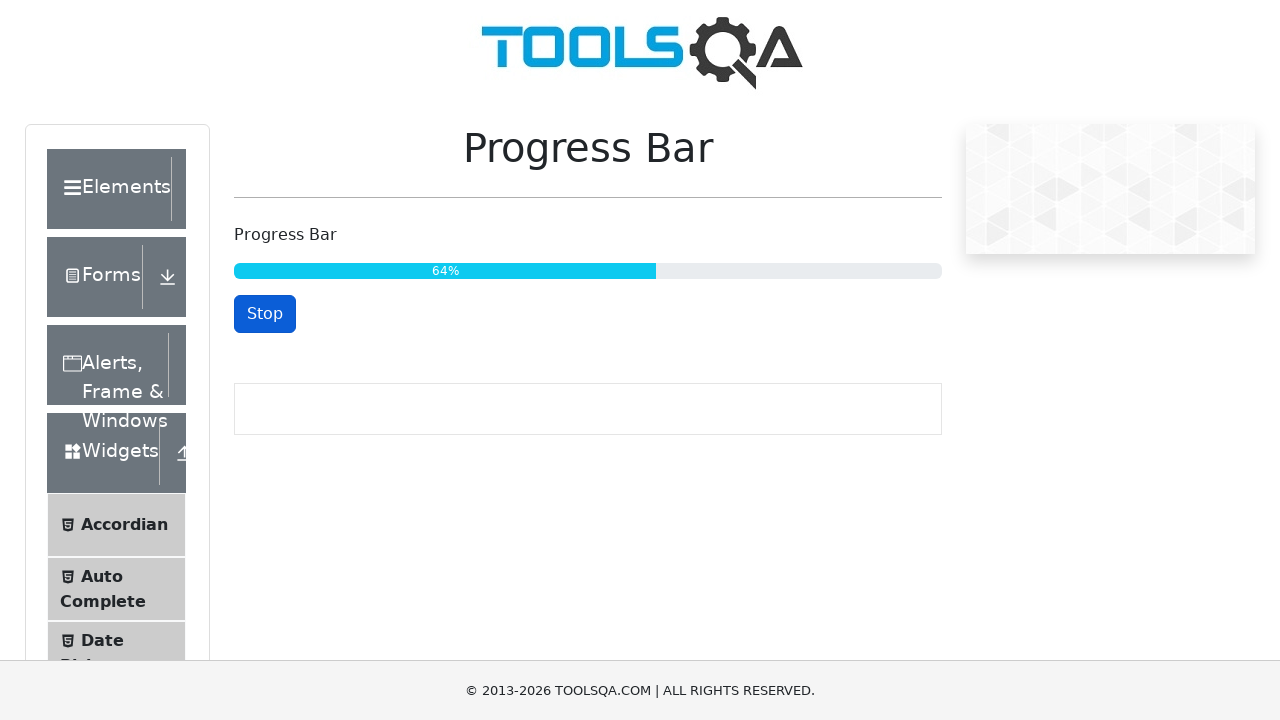

Progress bar value monitored: 66%
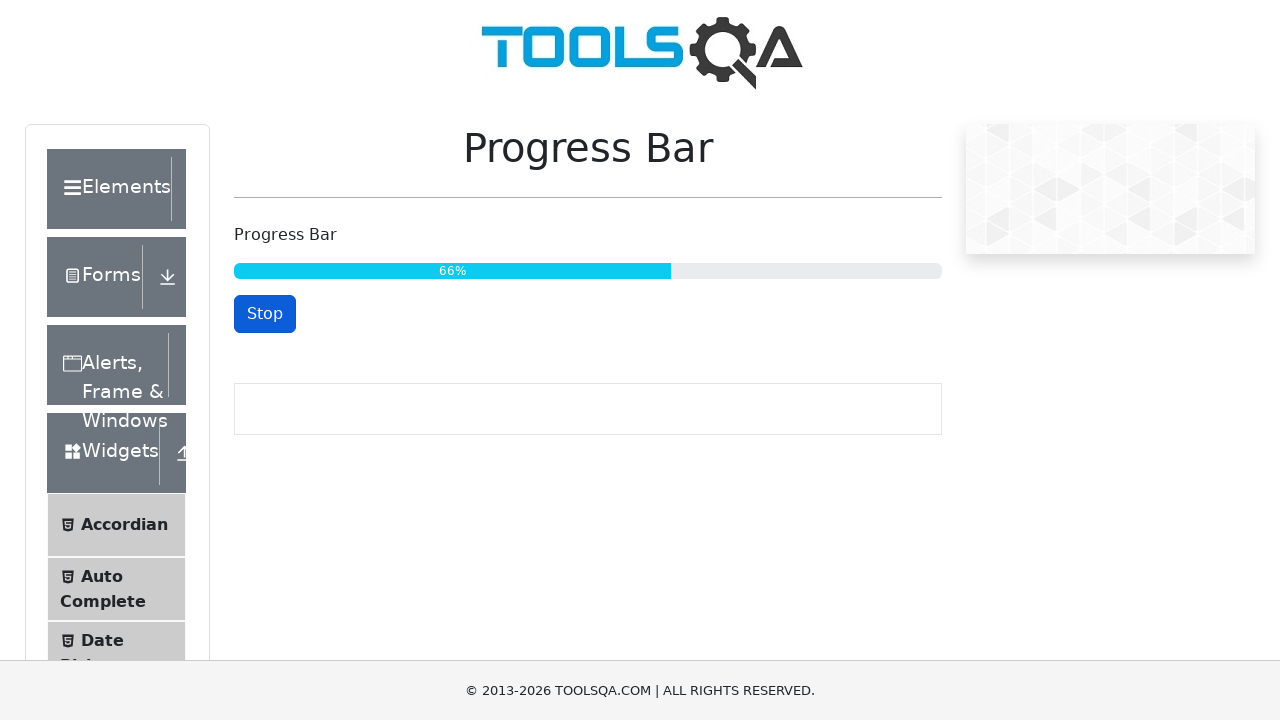

Progress bar value monitored: 68%
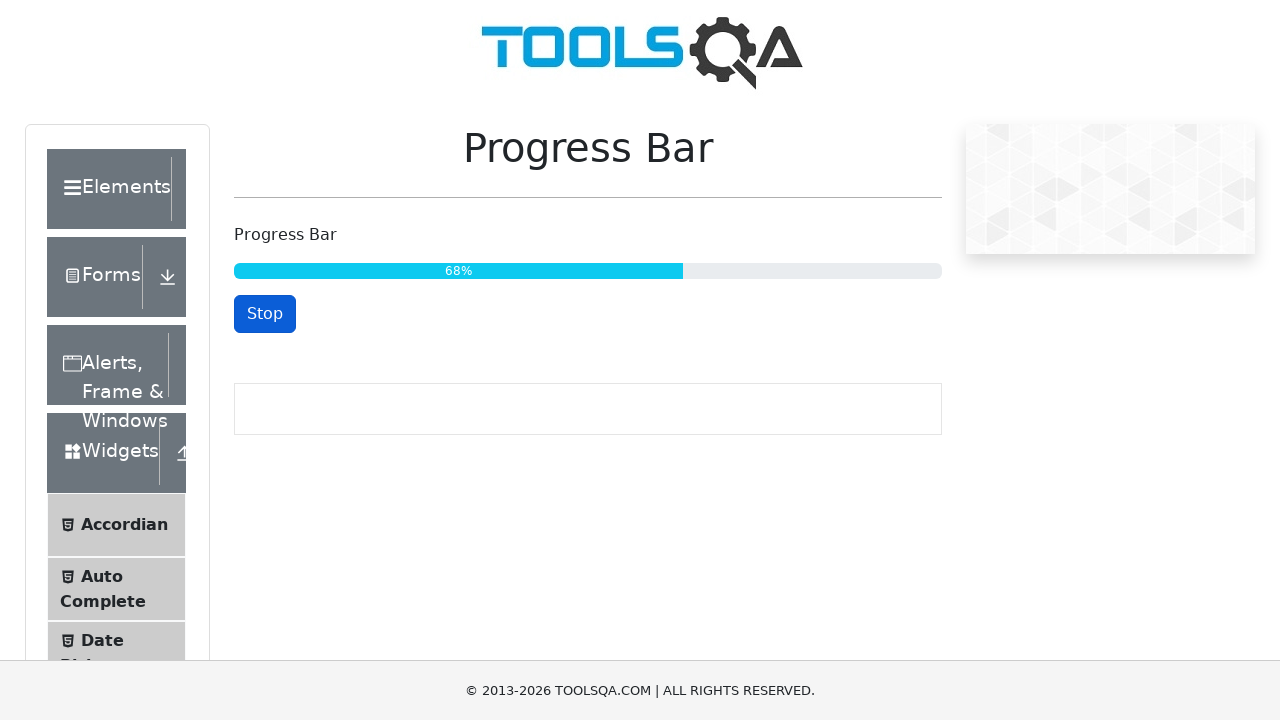

Progress bar value monitored: 69%
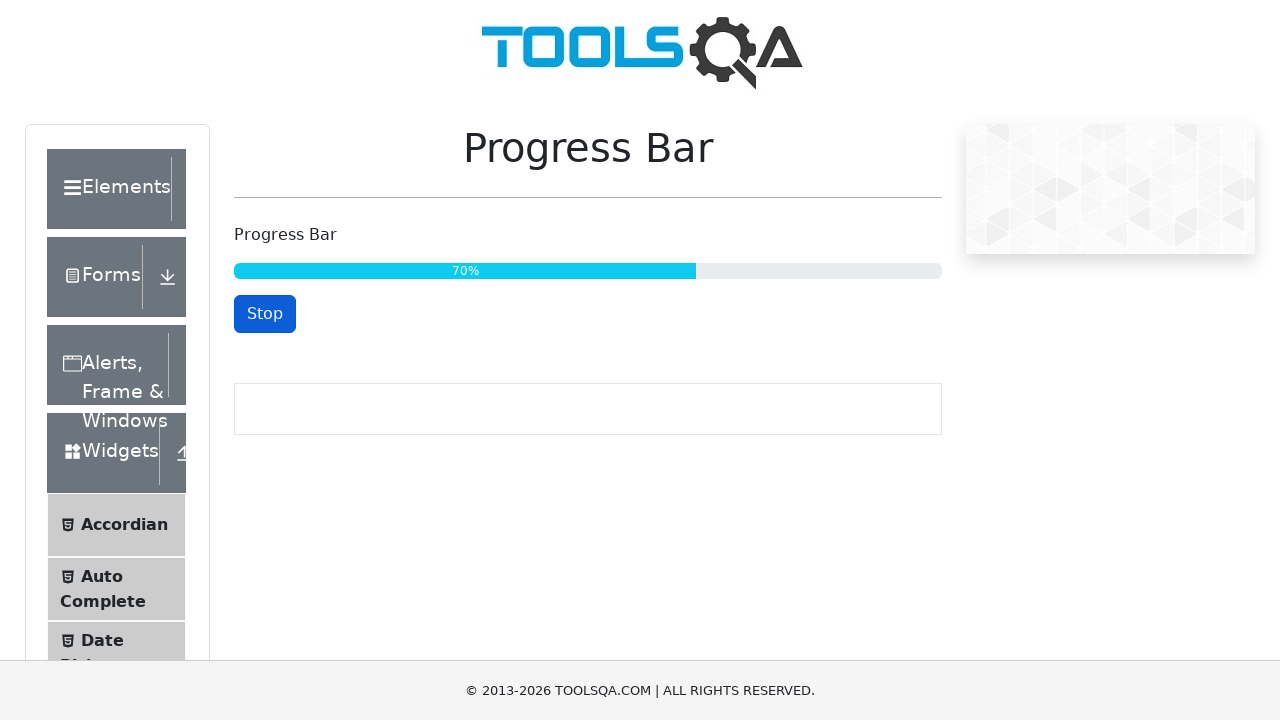

Progress bar value monitored: 71%
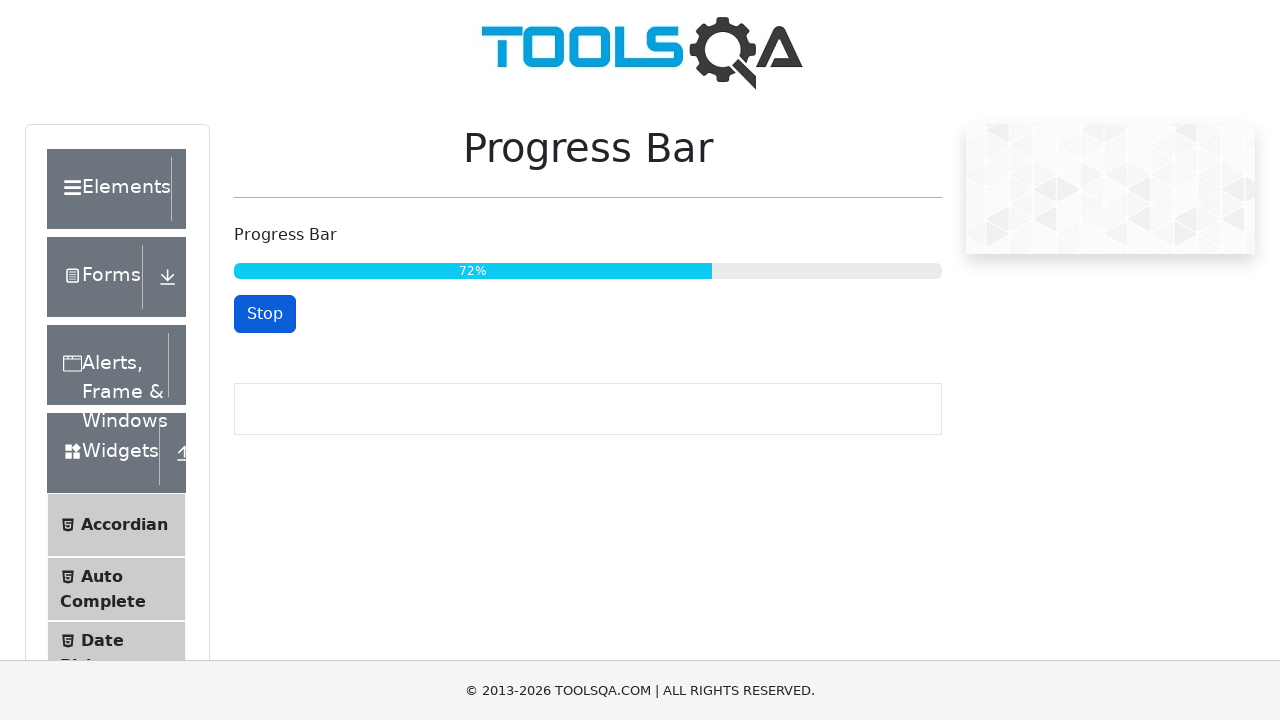

Progress bar value monitored: 73%
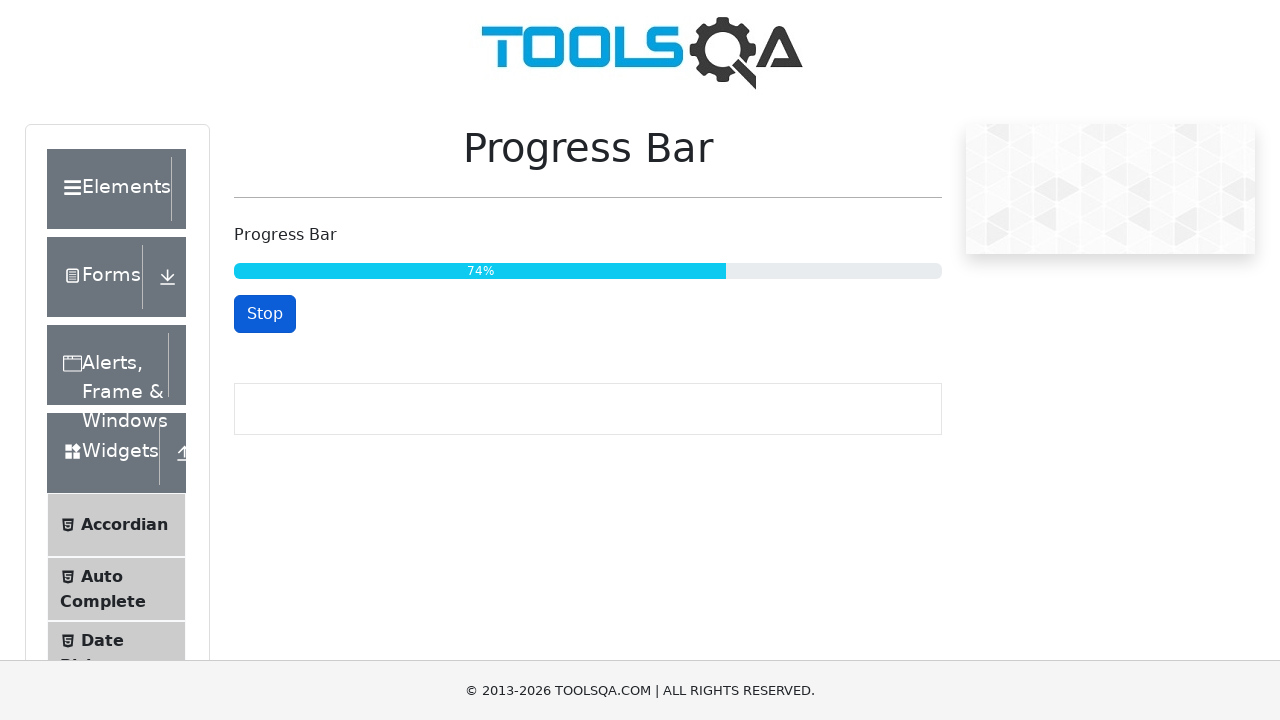

Progress bar value monitored: 75%
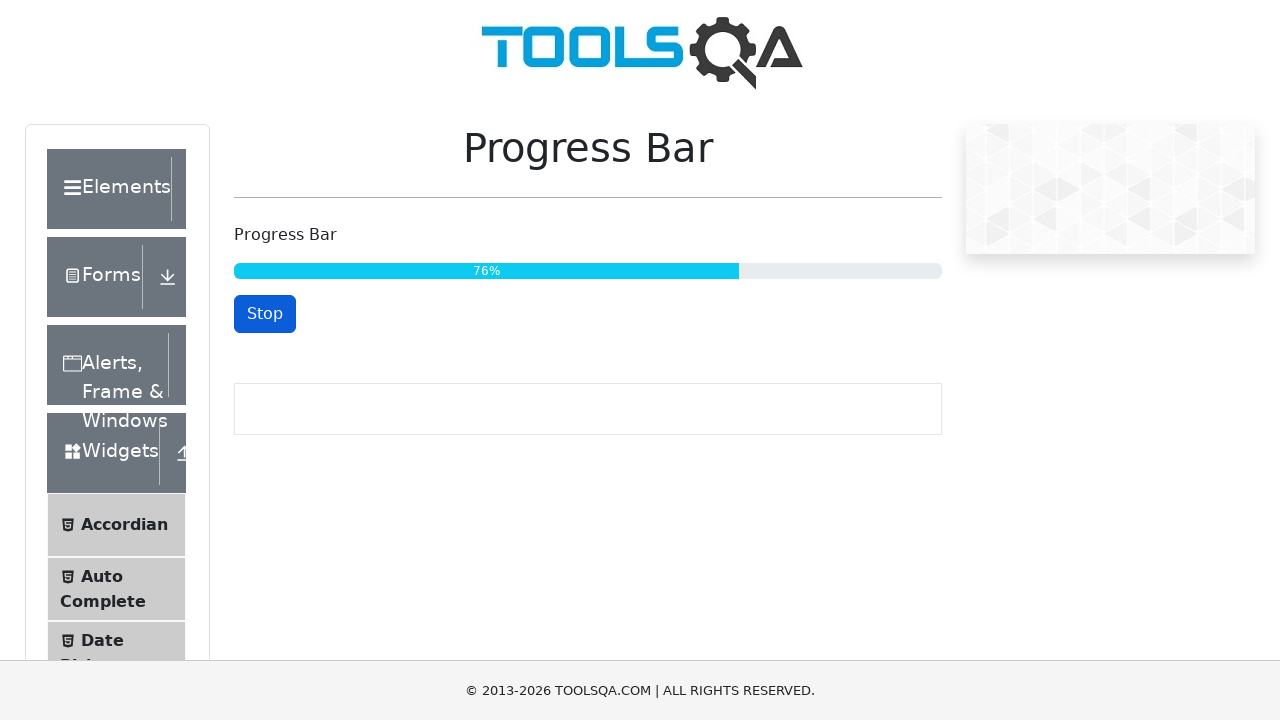

Progress bar value monitored: 77%
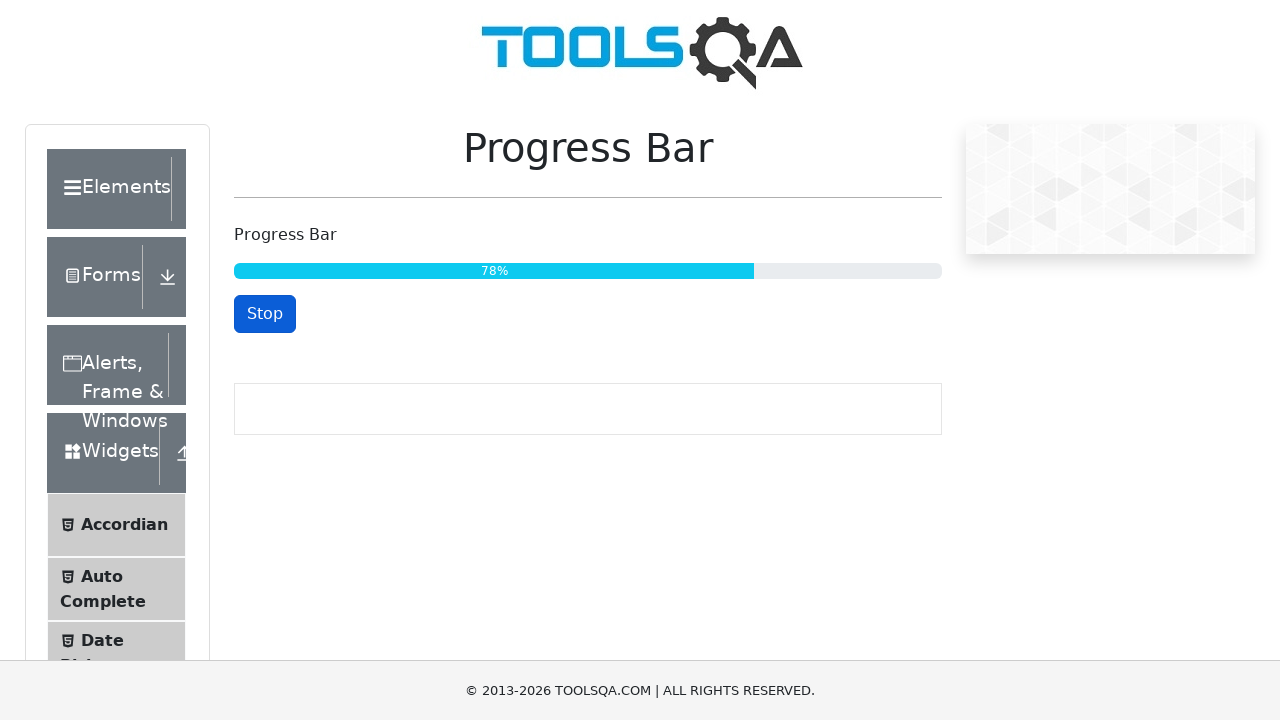

Progress bar value monitored: 79%
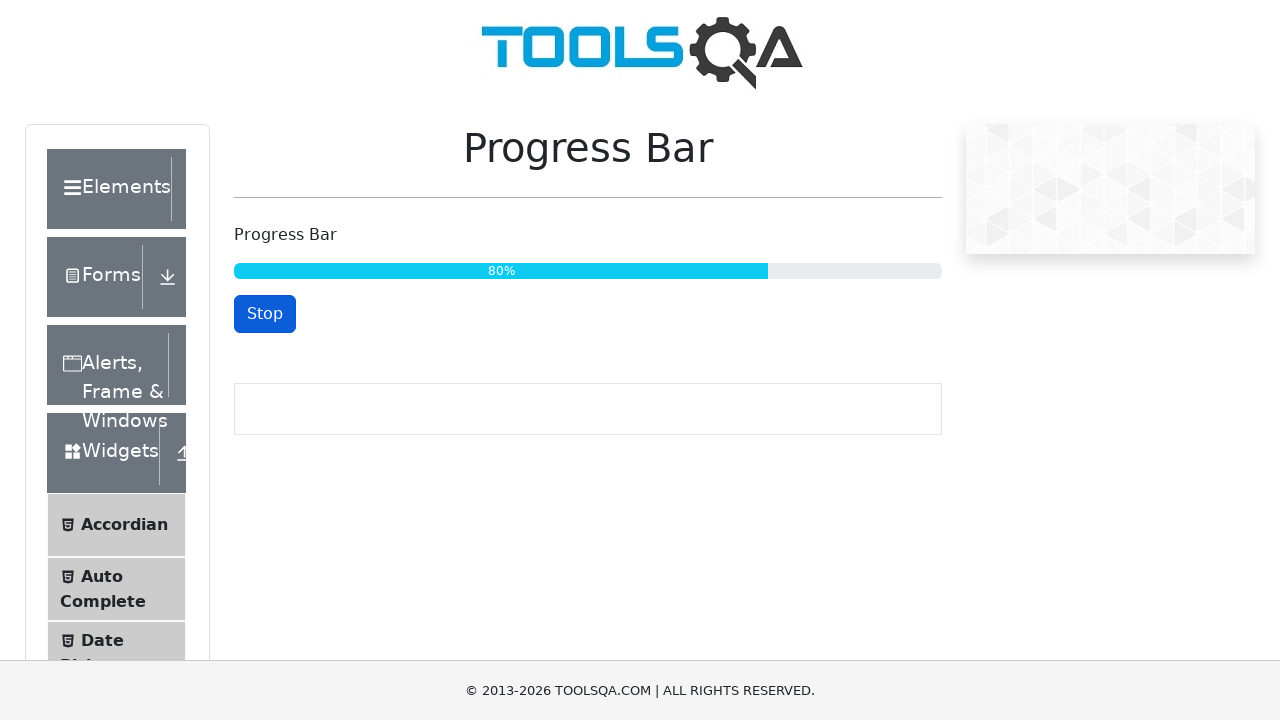

Progress bar value monitored: 81%
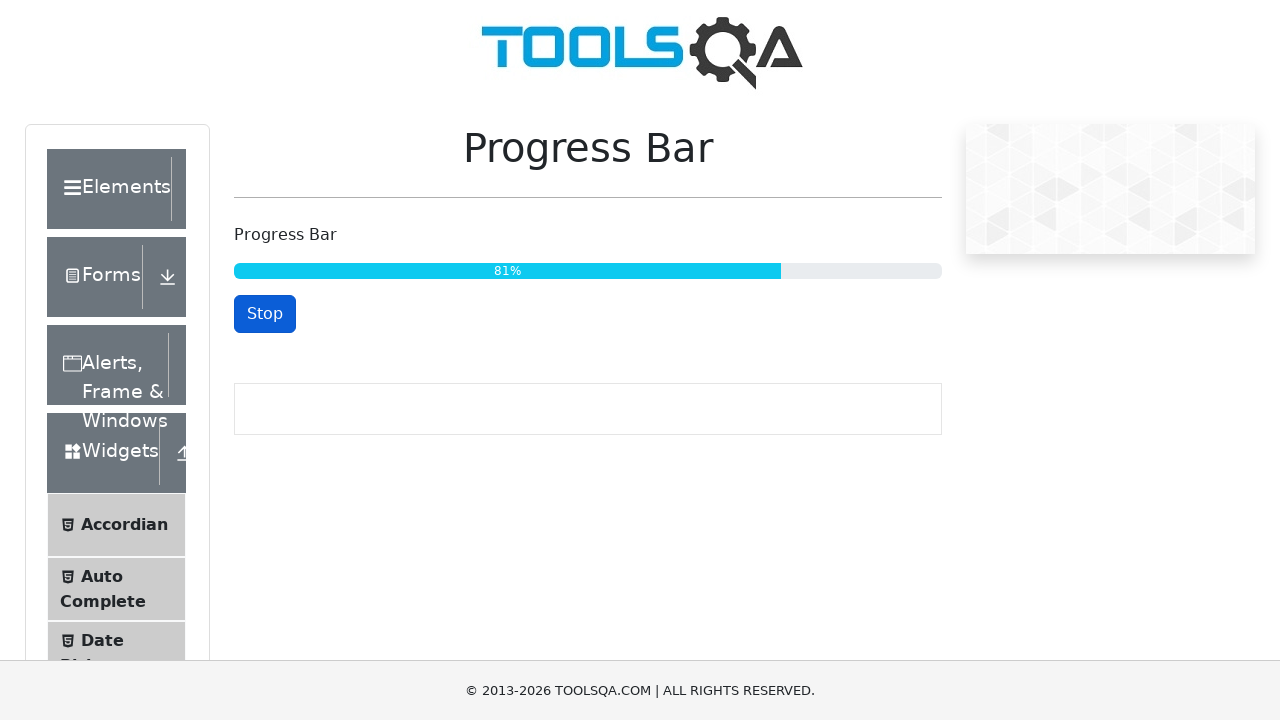

Clicked stop button to halt progress bar at 80%+ at (265, 314) on #startStopButton
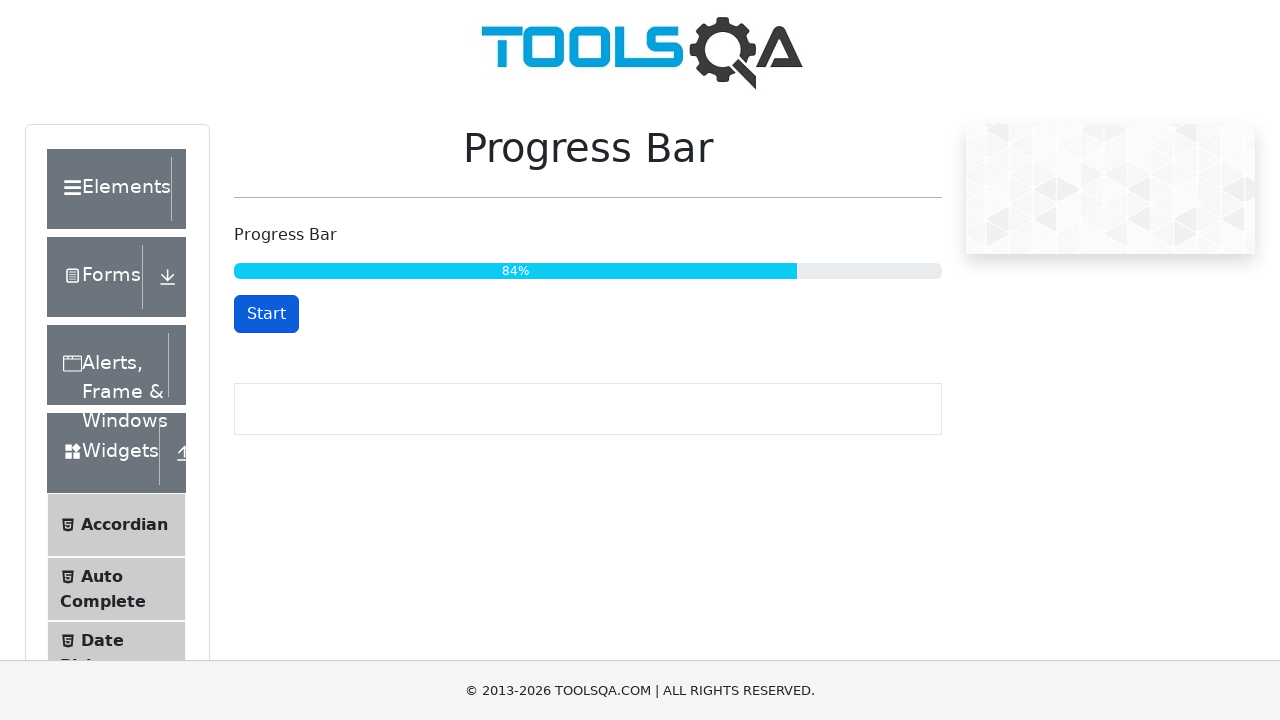

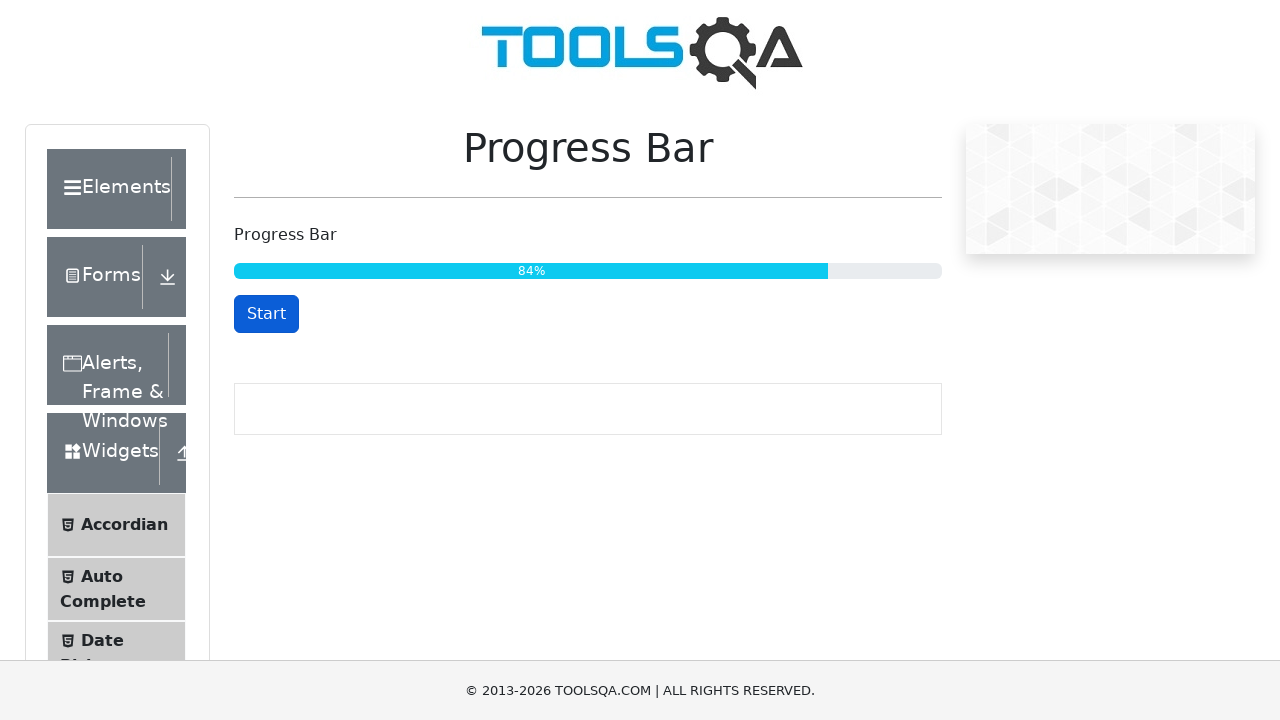